Fills out a patient form with personal information, medical history checkboxes, and medication selection

Starting URL: https://staging.eegdatahub.com/patient-form/e5f5a5e5-2ccf-4973-a47b-615609741170

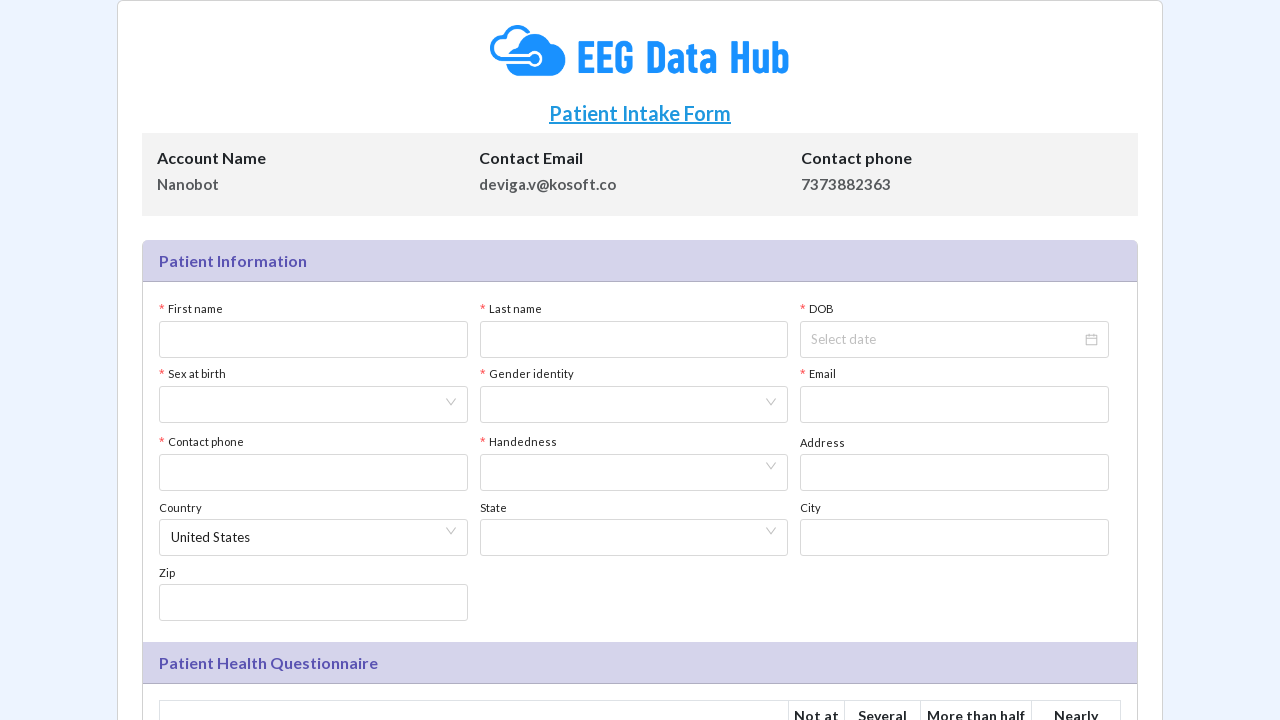

Filled first name field with 'John' on #first_Name
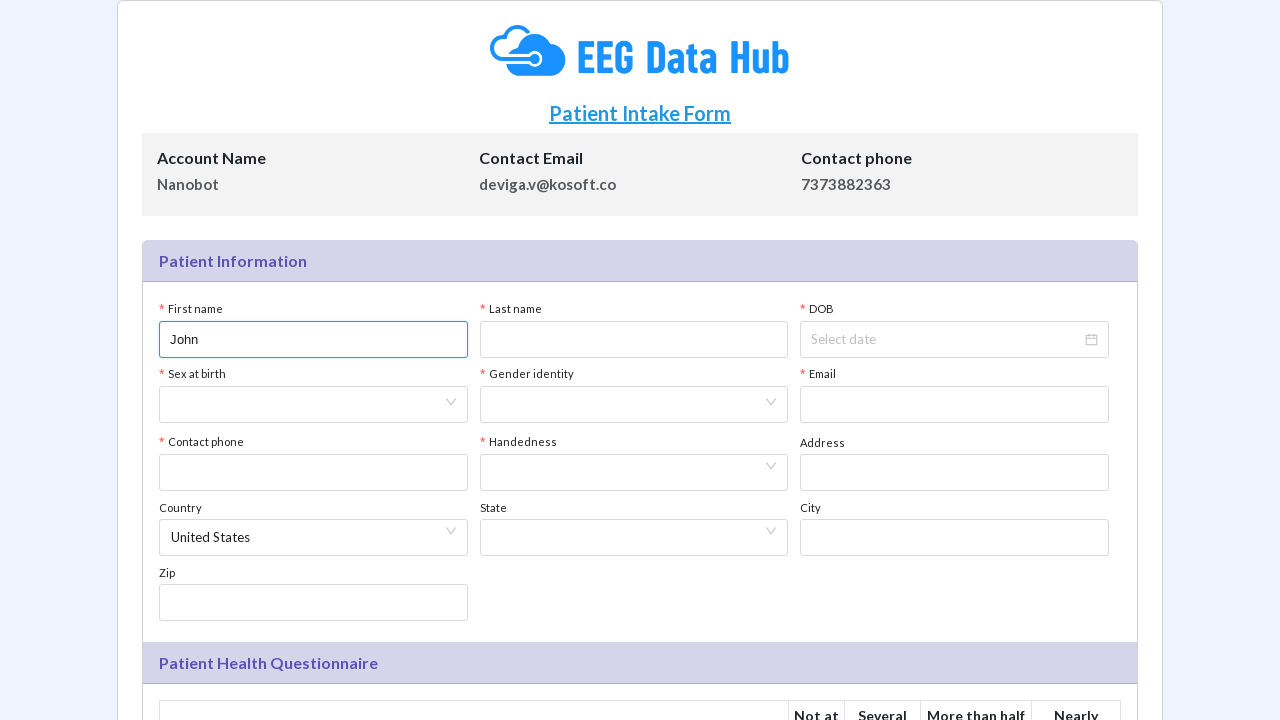

Filled last name field with 'Smith' on #last_Name
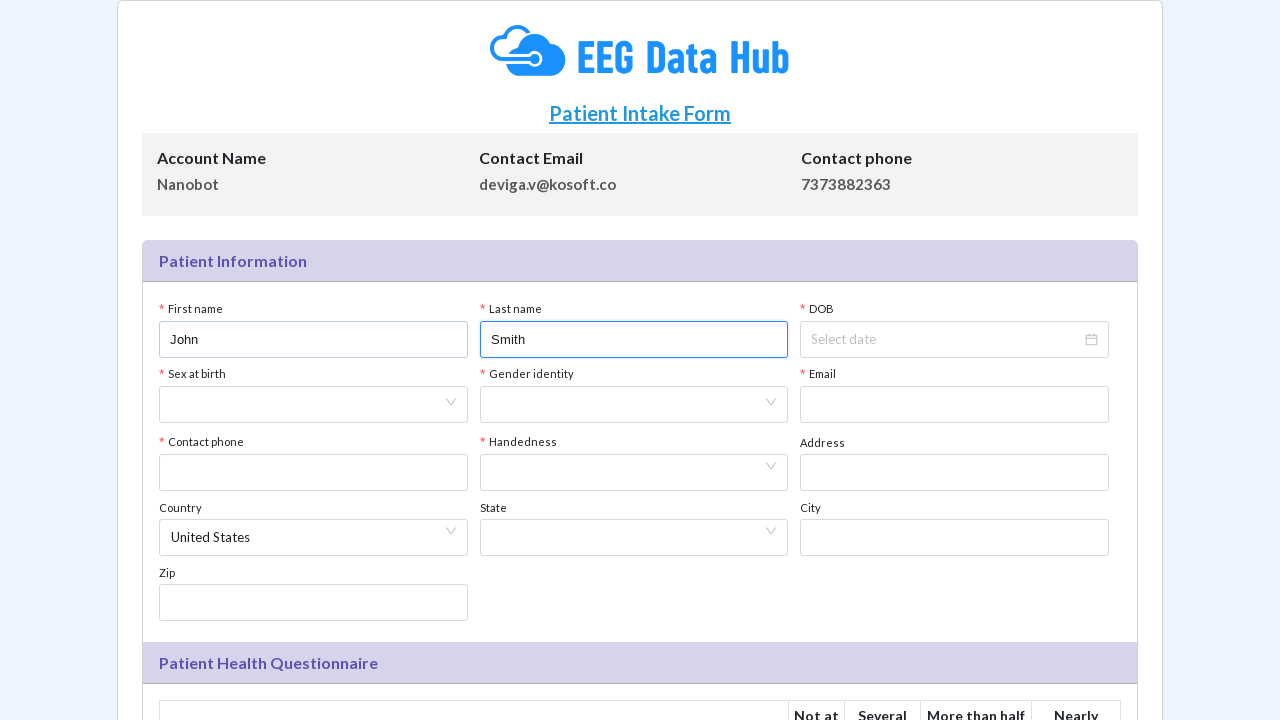

Clicked date of birth field at (946, 339) on input[placeholder='Select date']
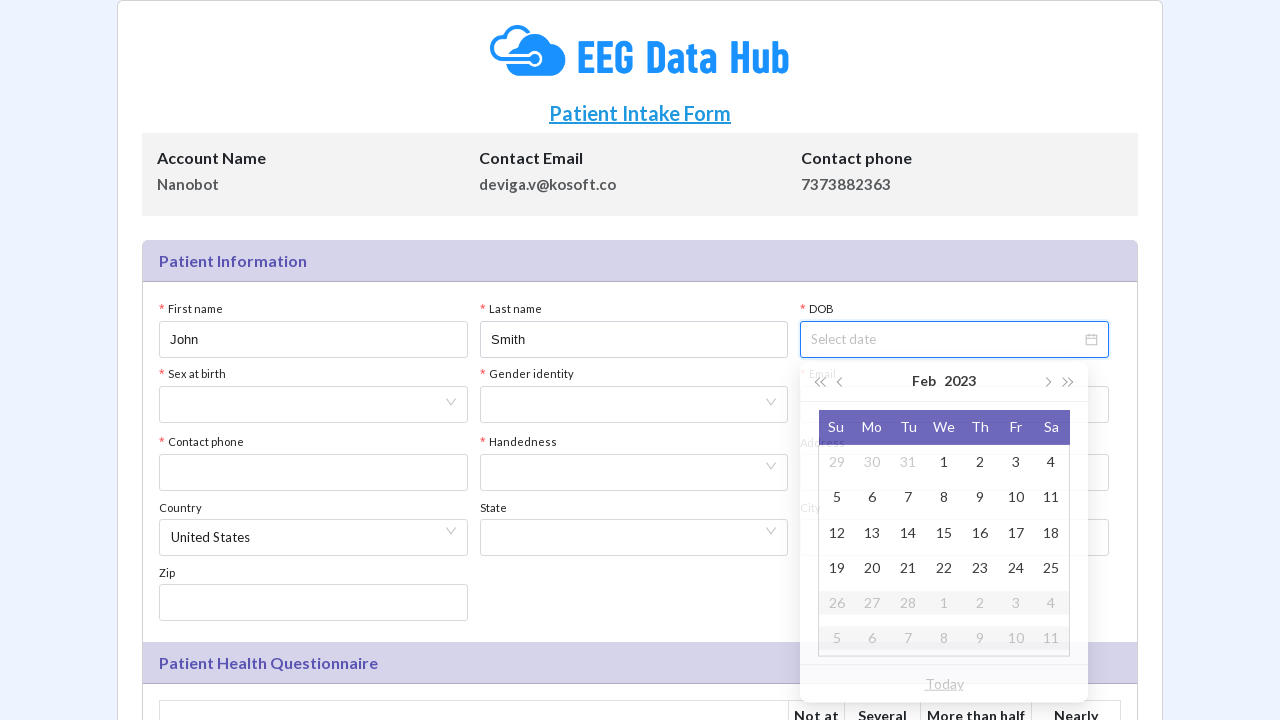

Filled date of birth with '06-09-2000' on input[placeholder='Select date']
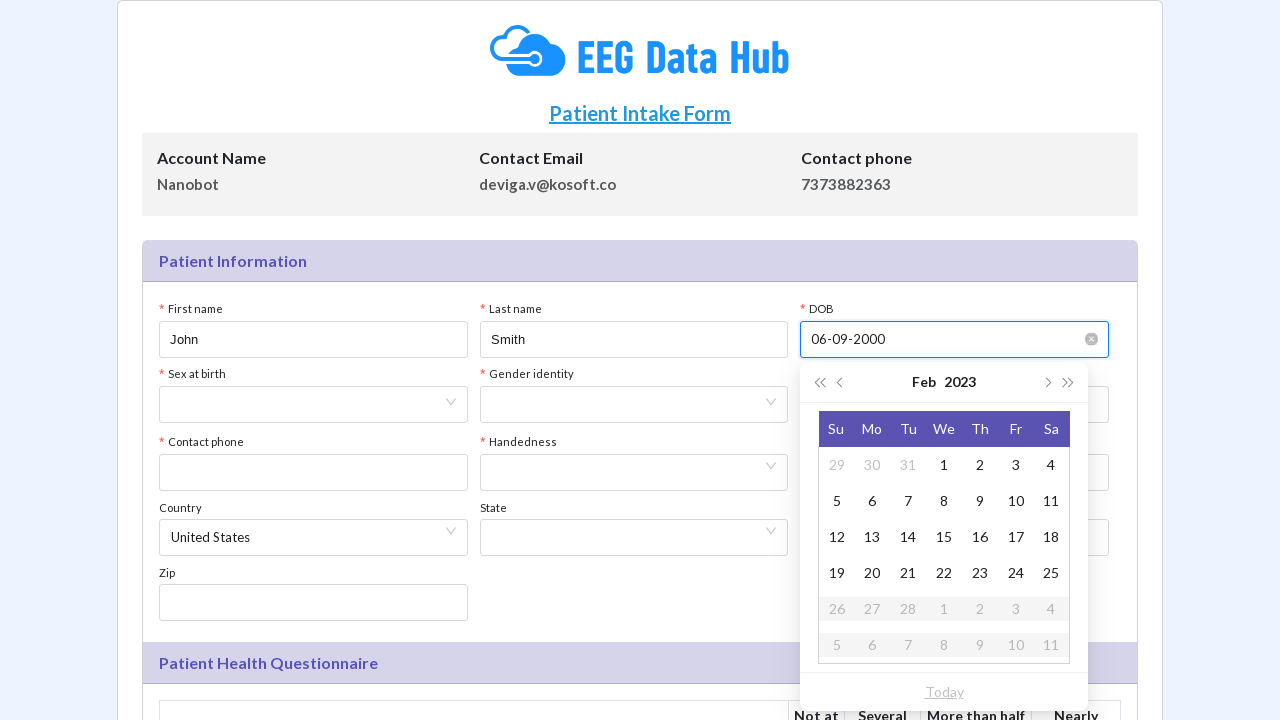

Pressed Enter to confirm date of birth on input[placeholder='Select date']
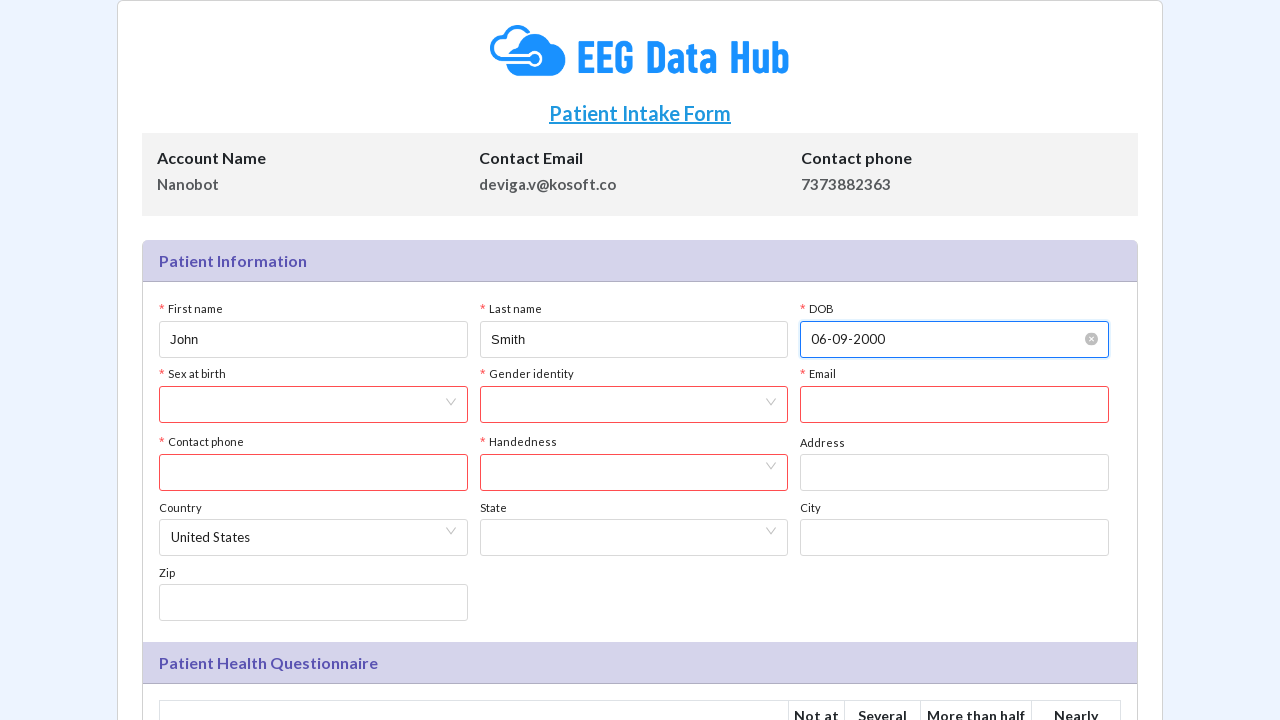

Clicked gender selection field at (304, 404) on input#birth
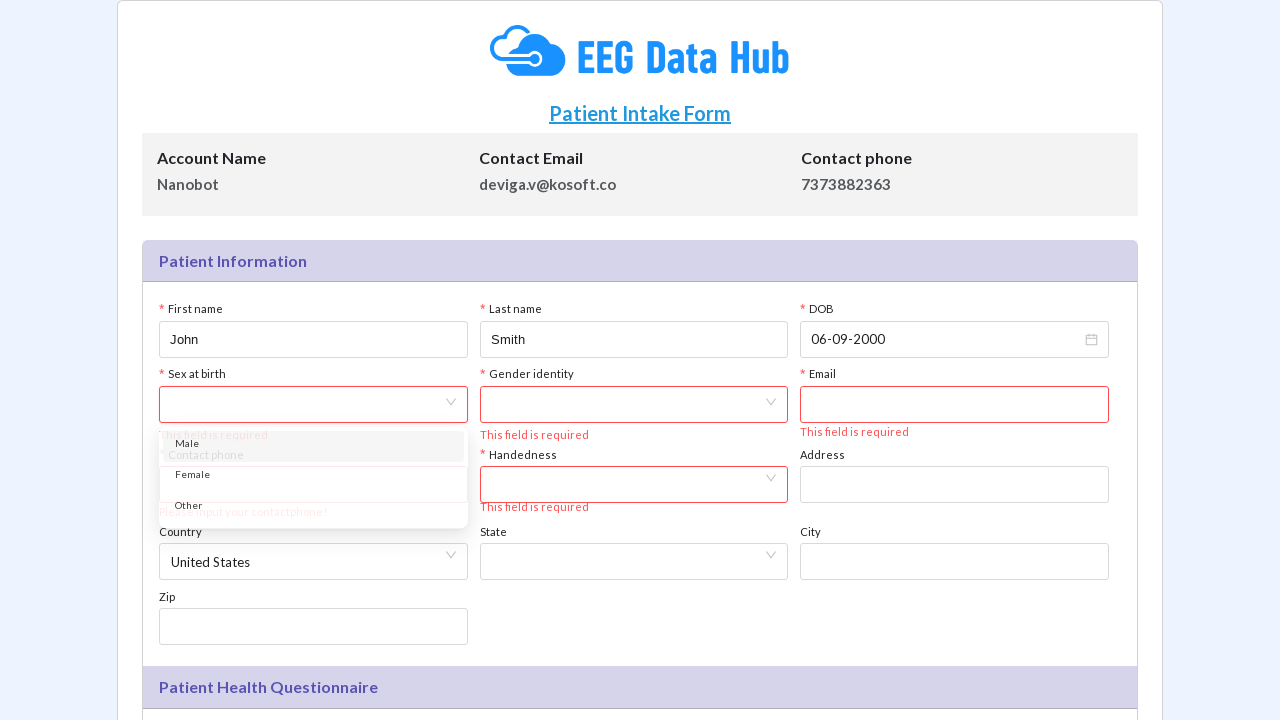

Selected 'Male' from gender dropdown at (313, 447) on div[title='Male']
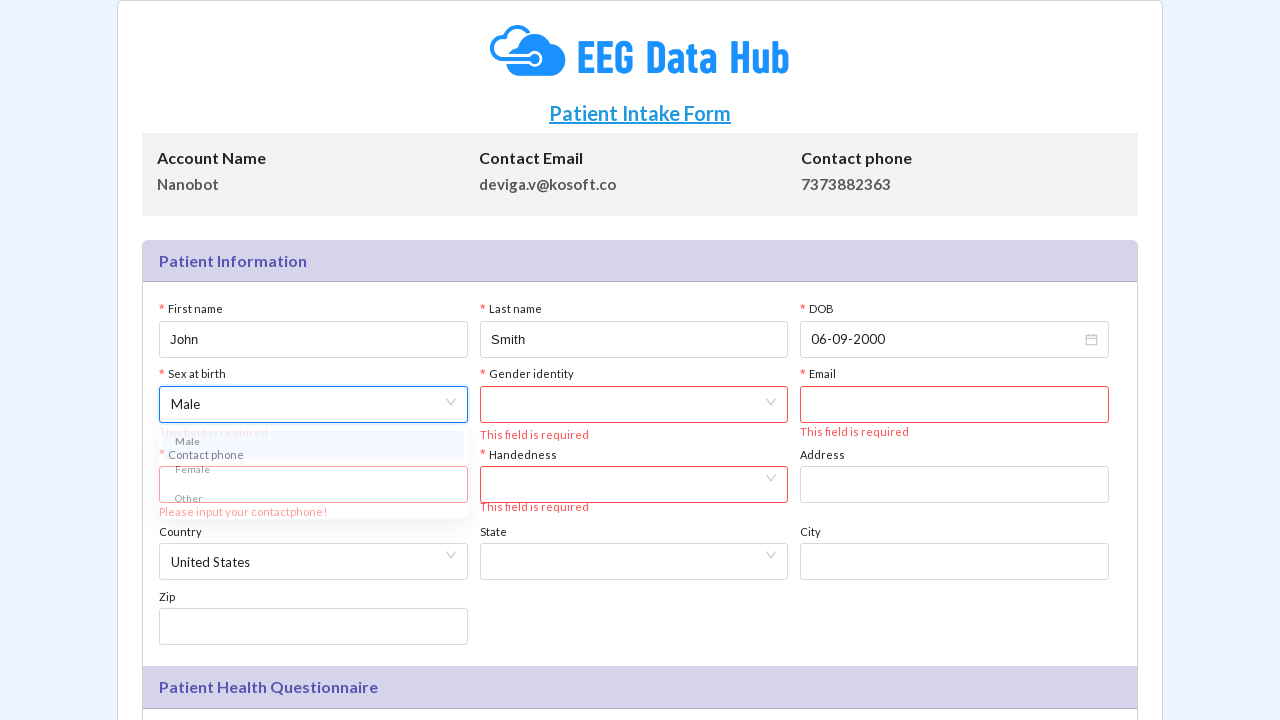

Clicked birth identity dropdown at (625, 404) on input#birthIdentity
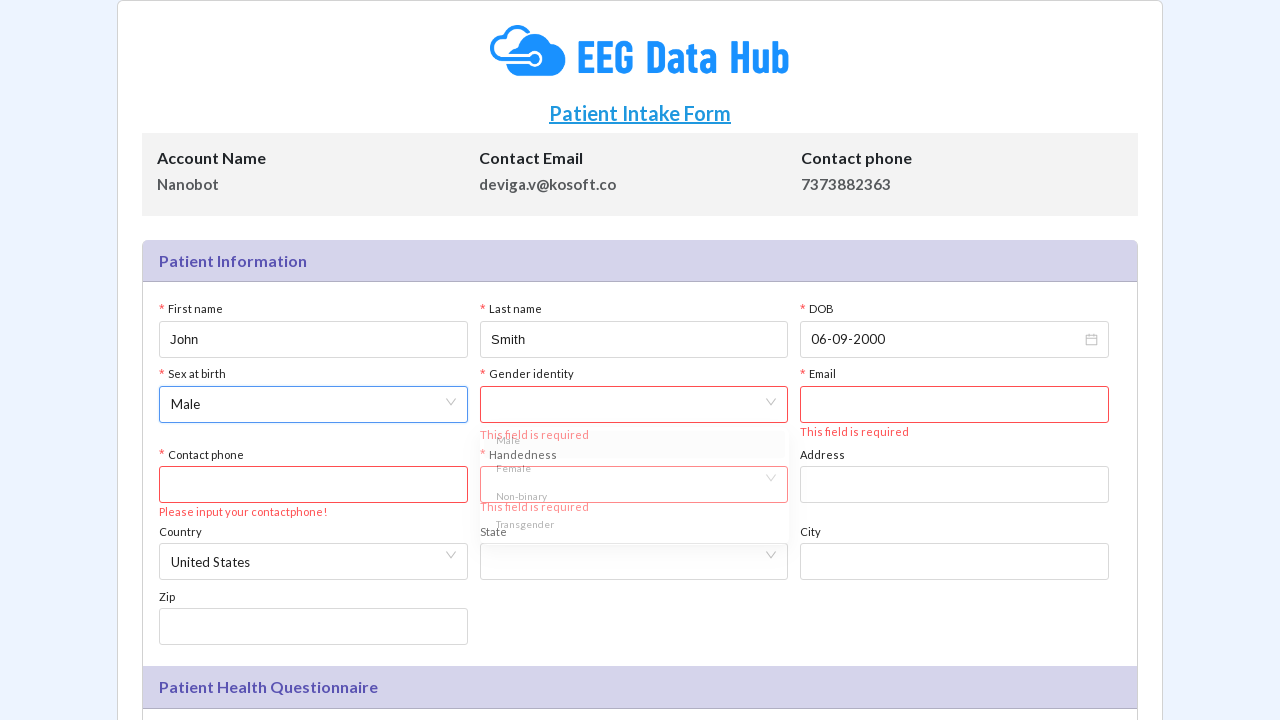

Waited 2000ms for dropdown to load
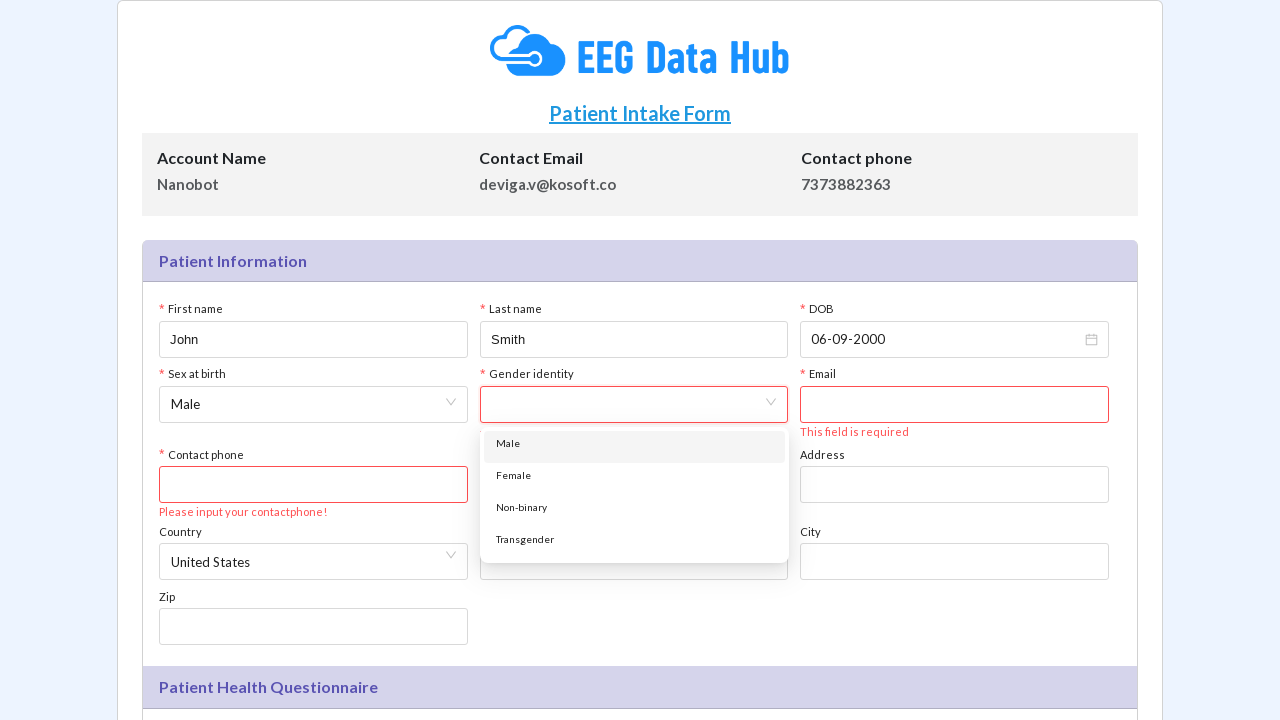

Pressed arrow down to navigate dropdown options
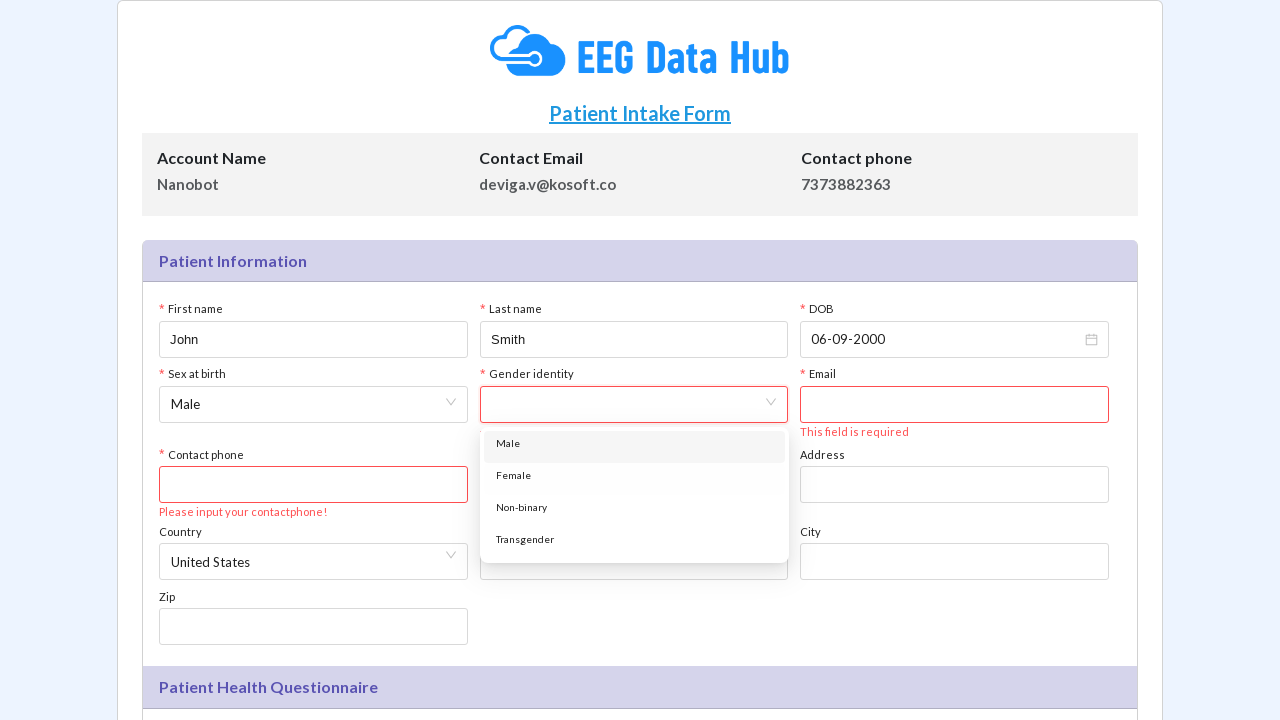

Waited 500ms for option selection
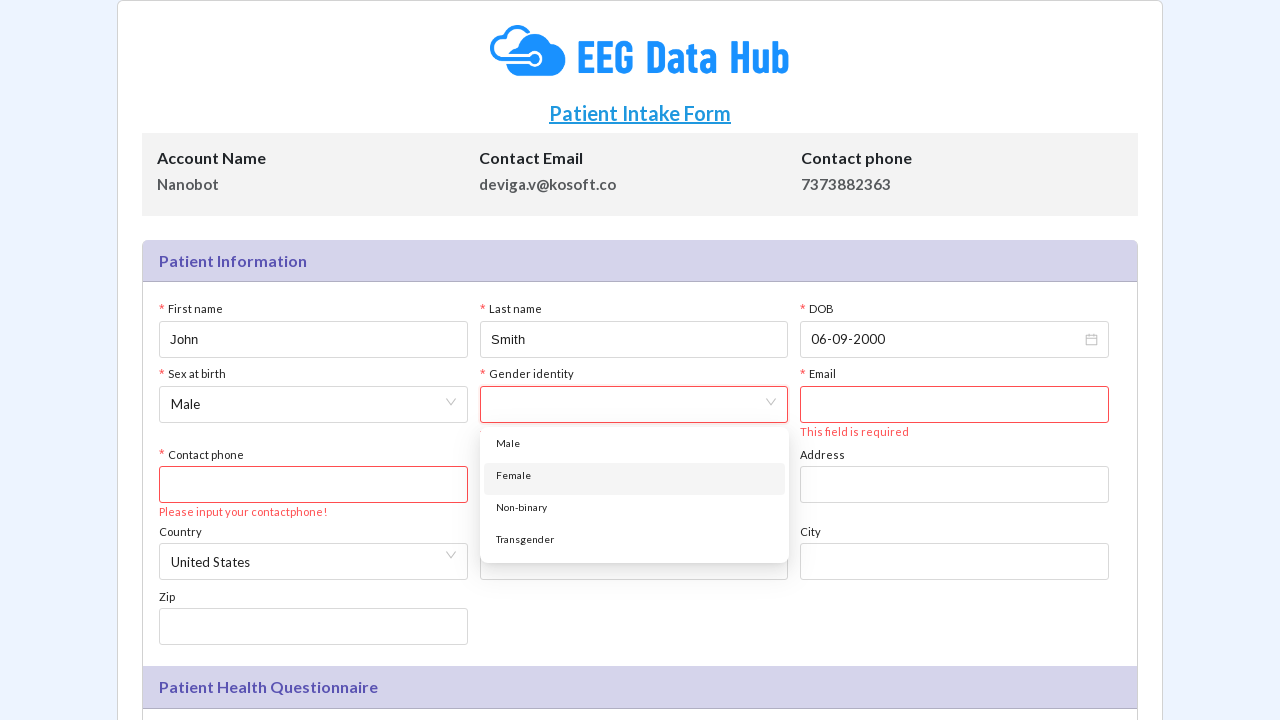

Pressed Enter to confirm birth identity selection
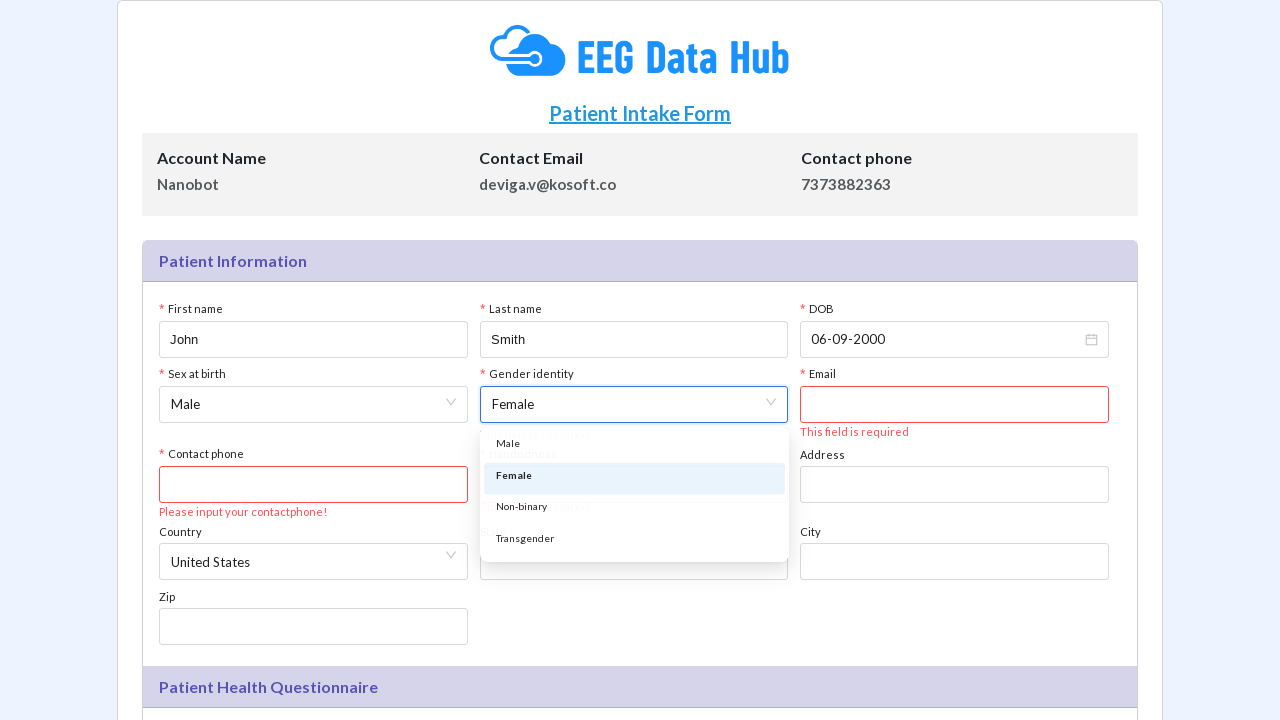

Filled email field with 'testuser@example.com' on #email
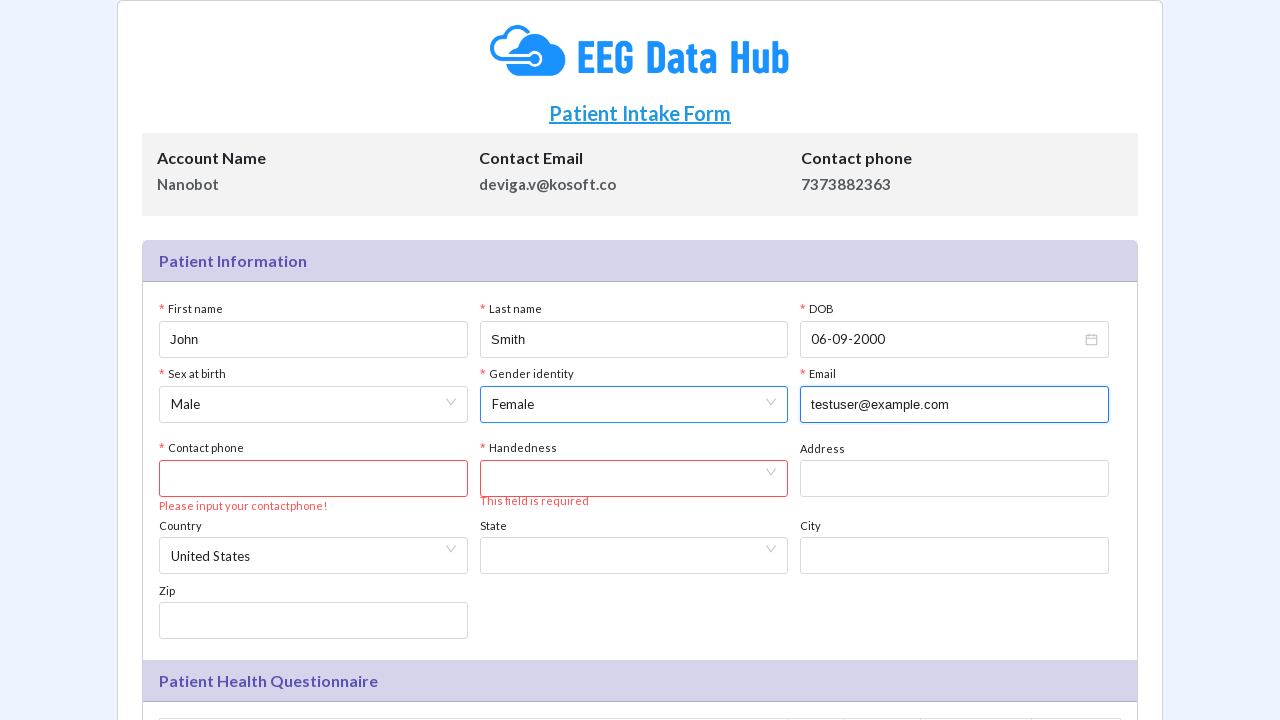

Filled contact phone field with '5551234567' on input#contactphone
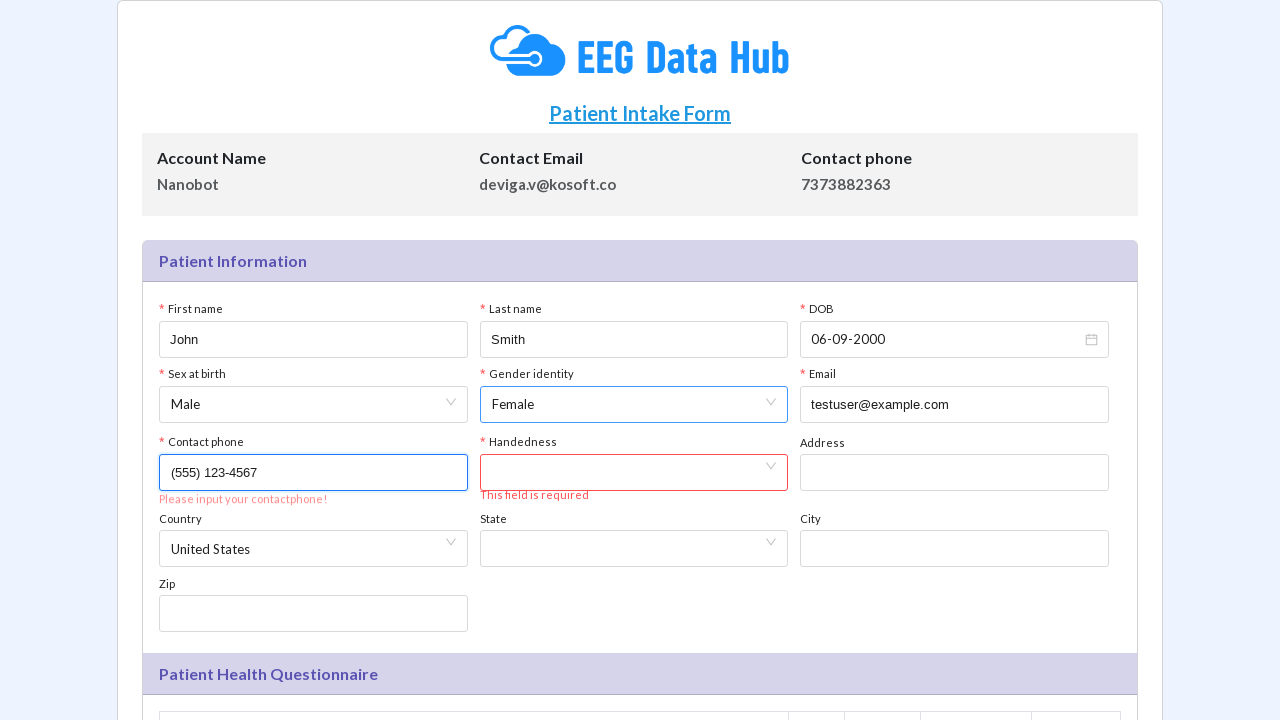

Clicked handedness selection field at (625, 472) on input#handedness
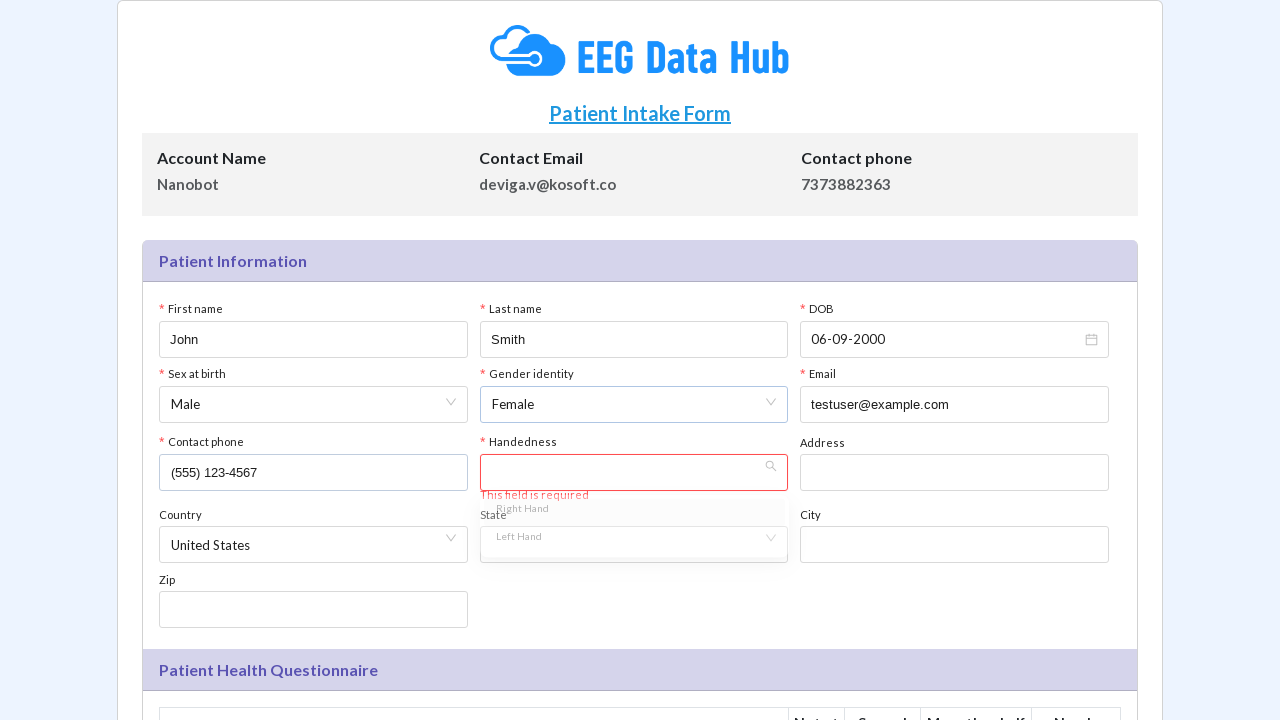

Selected 'Right Hand' from handedness options at (634, 515) on text='Right Hand'
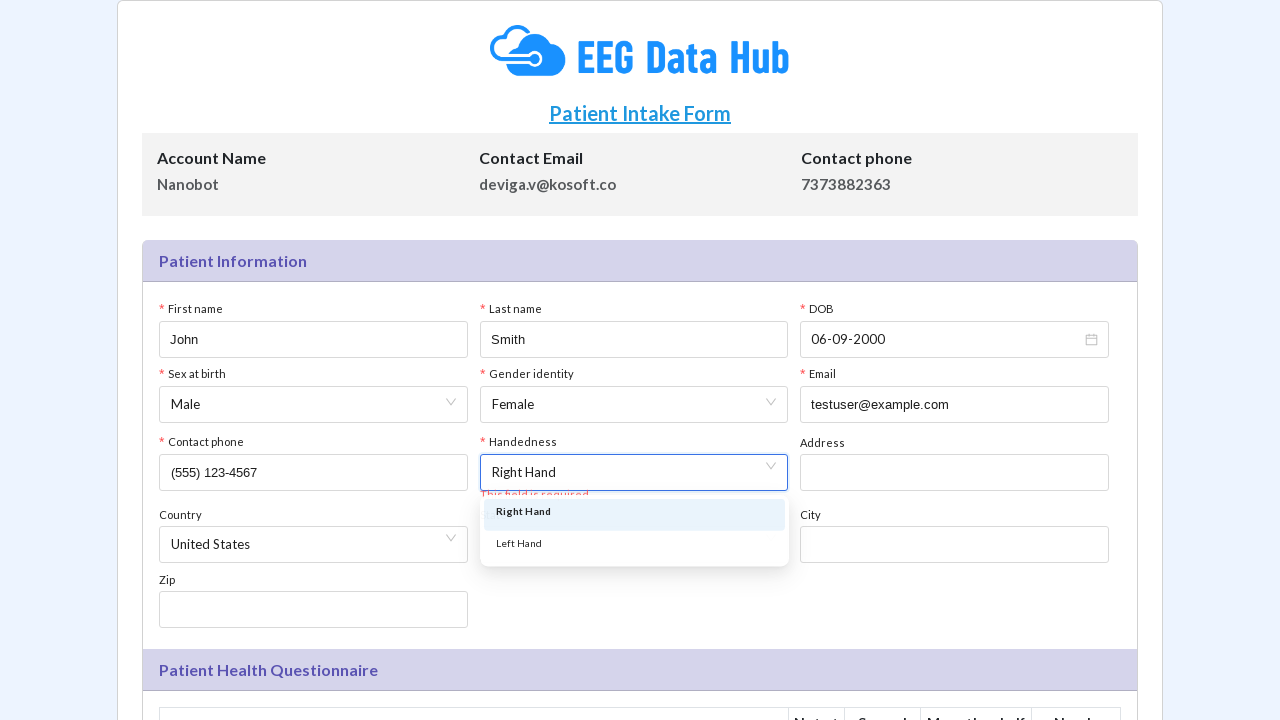

Waited 1000ms before scrolling to medical history
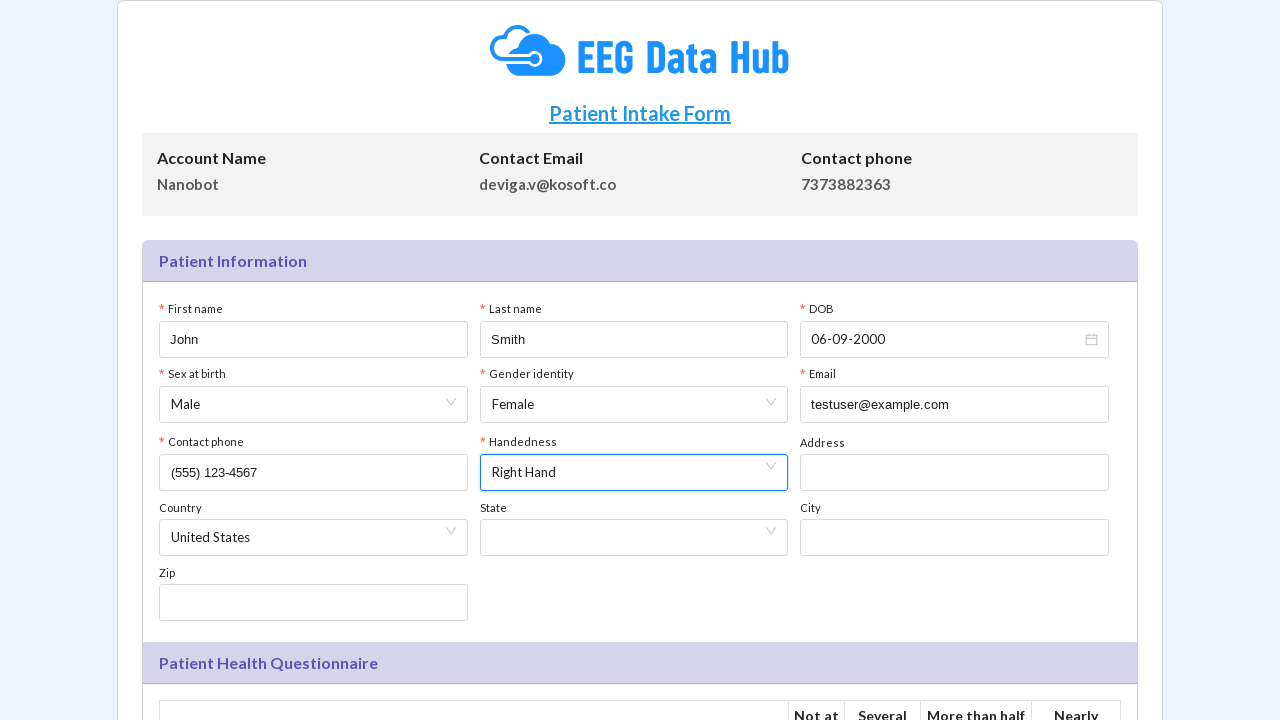

Scrolled down 500px to view medical history section
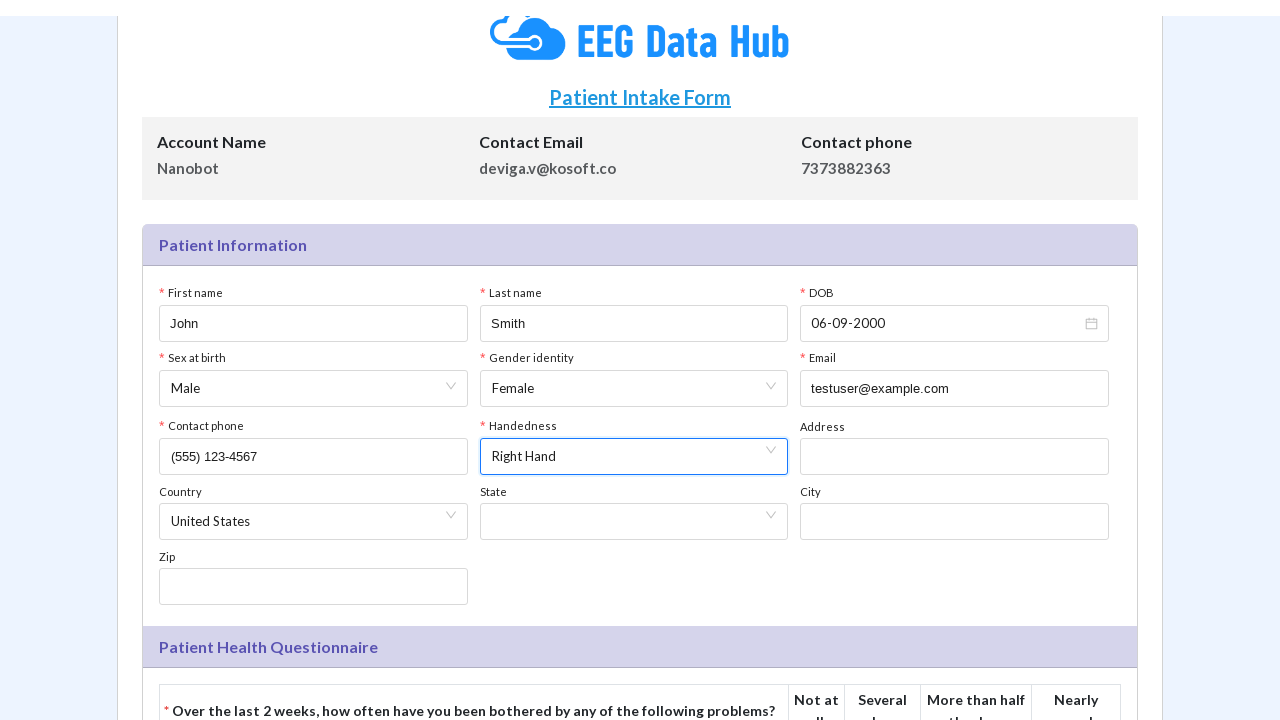

Waited 1000ms for page to settle after scrolling
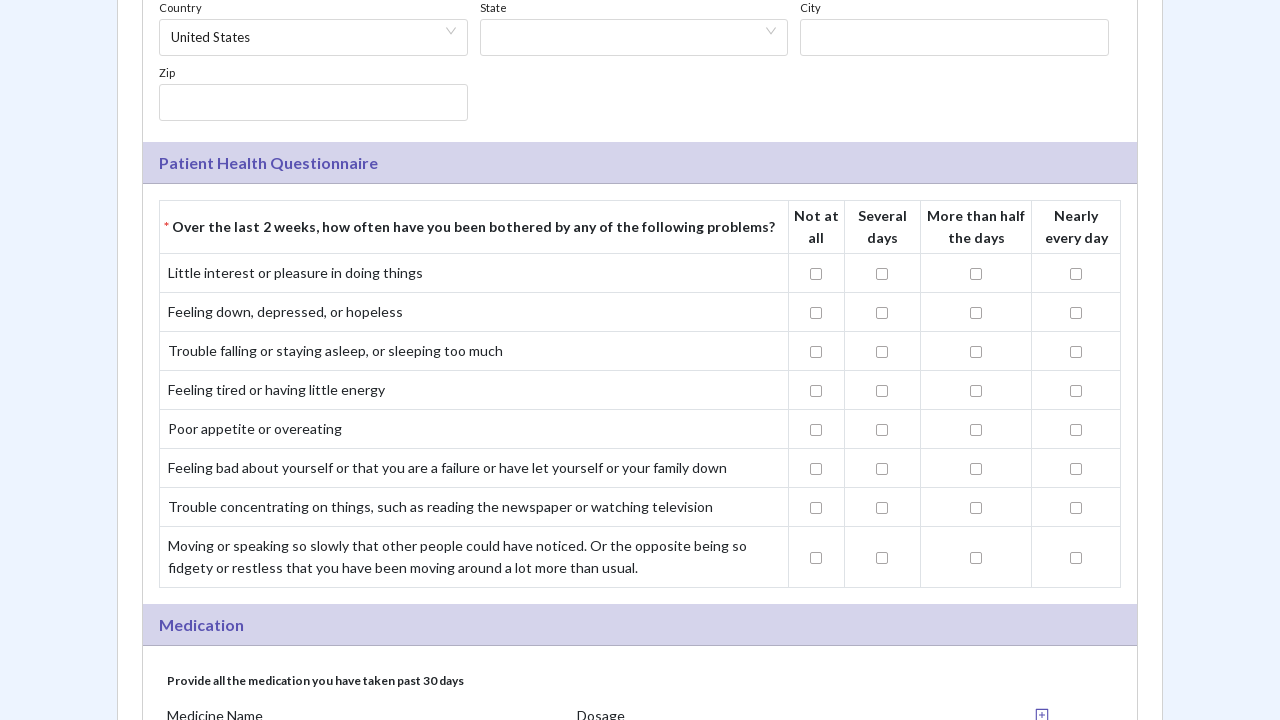

Checked medical history checkbox row 1 at (816, 273) on xpath=/html/body/div[1]/div/div/div/div[2]/form/div[1]/div[4]/table/tbody/tr[1]/
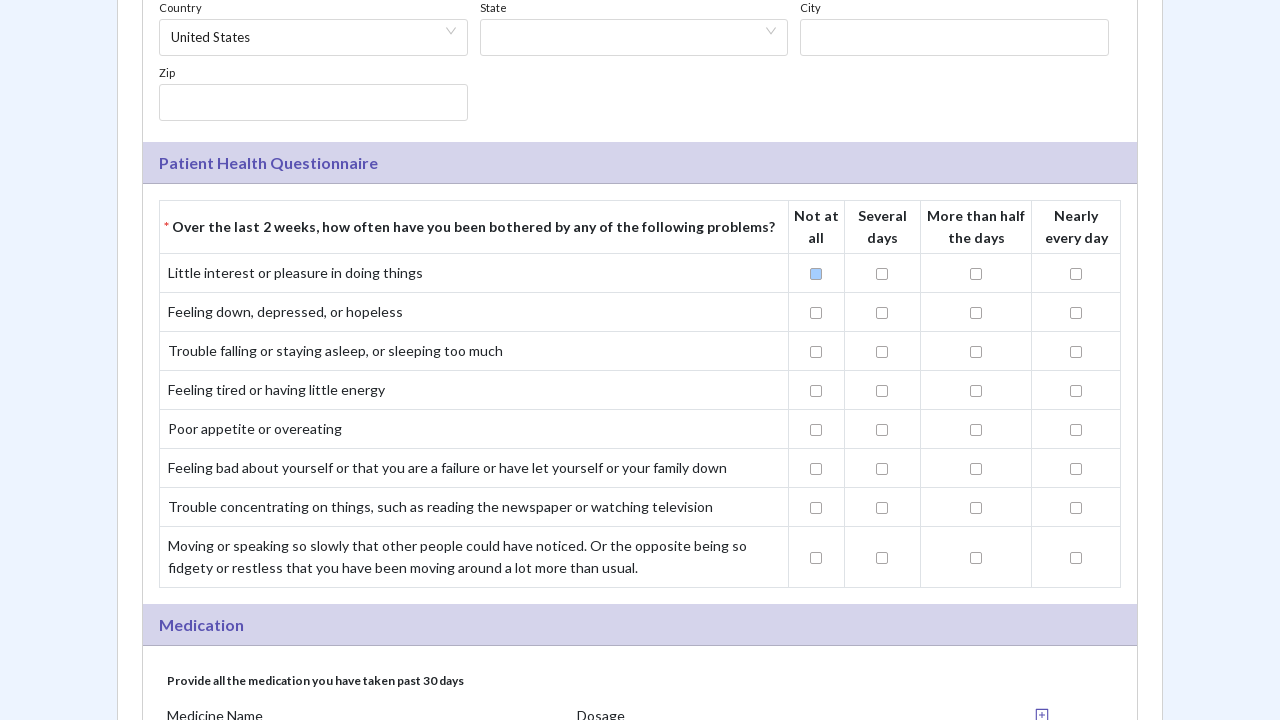

Checked medical history checkbox row 2 at (816, 312) on xpath=/html/body/div[1]/div/div/div/div[2]/form/div[1]/div[4]/table/tbody/tr[2]/
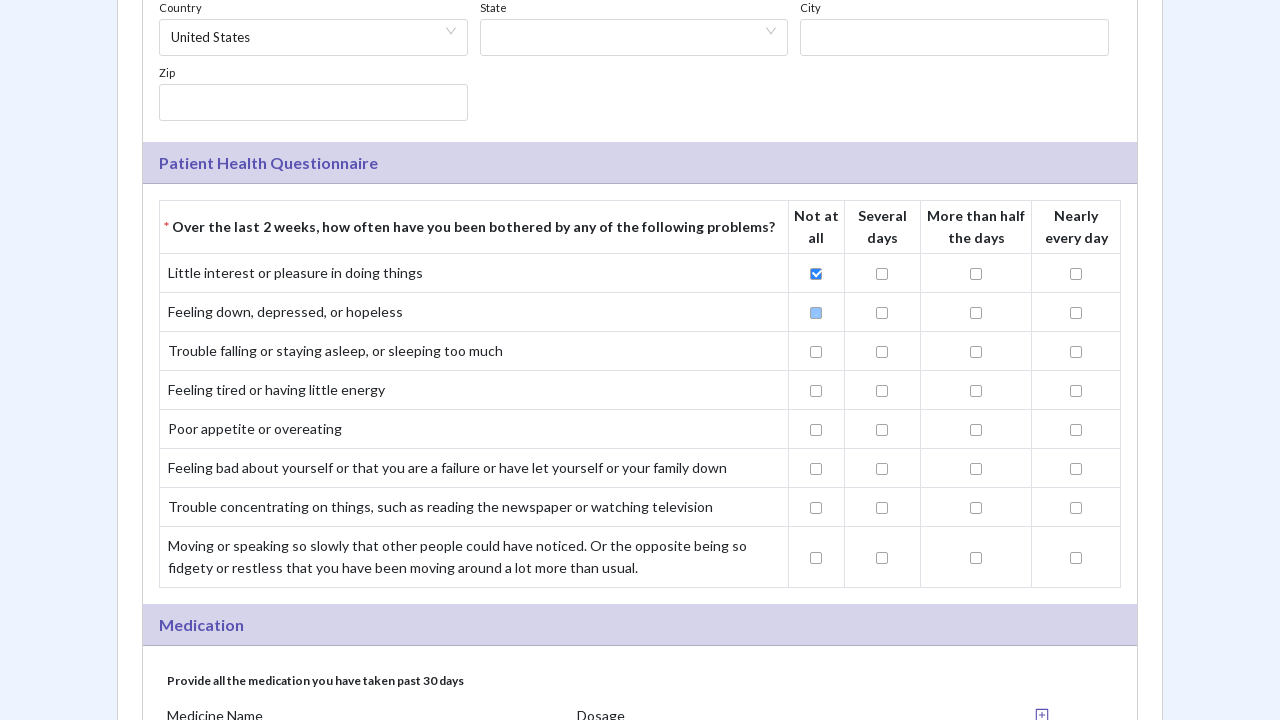

Checked medical history checkbox row 3 at (816, 351) on xpath=/html/body/div[1]/div/div/div/div[2]/form/div[1]/div[4]/table/tbody/tr[3]/
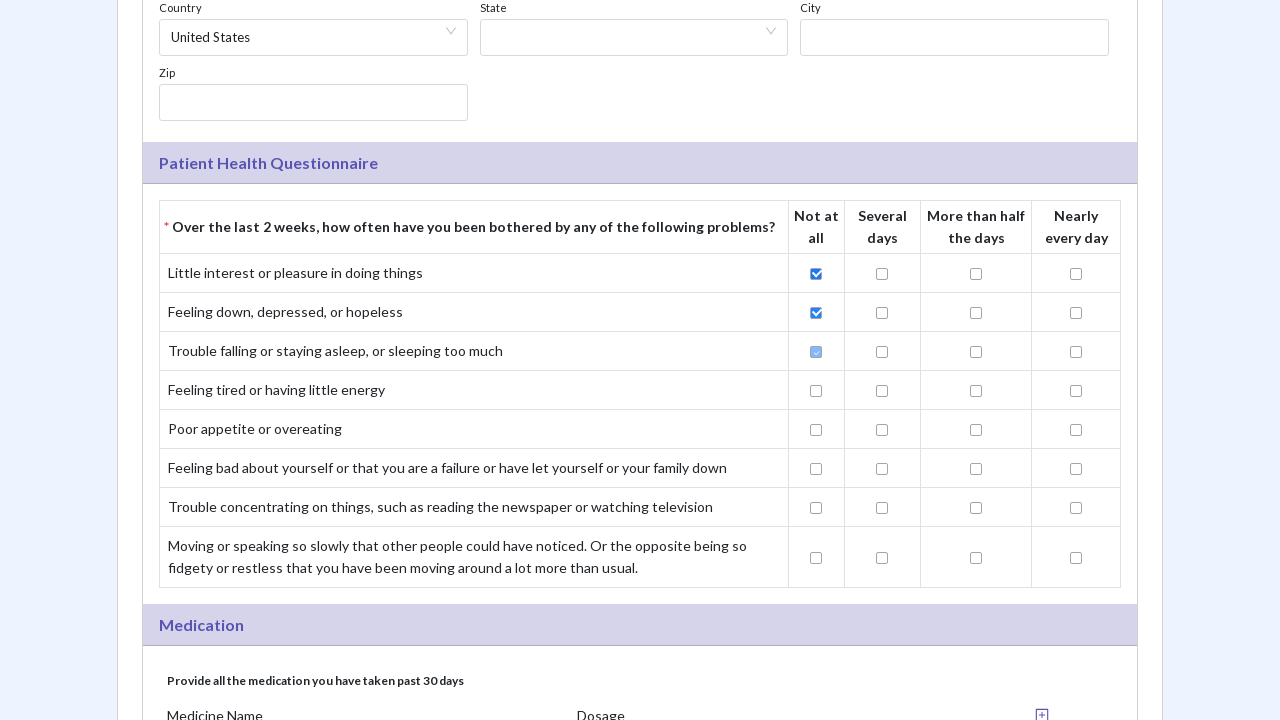

Checked medical history checkbox row 4 at (816, 390) on xpath=/html/body/div[1]/div/div/div/div[2]/form/div[1]/div[4]/table/tbody/tr[4]/
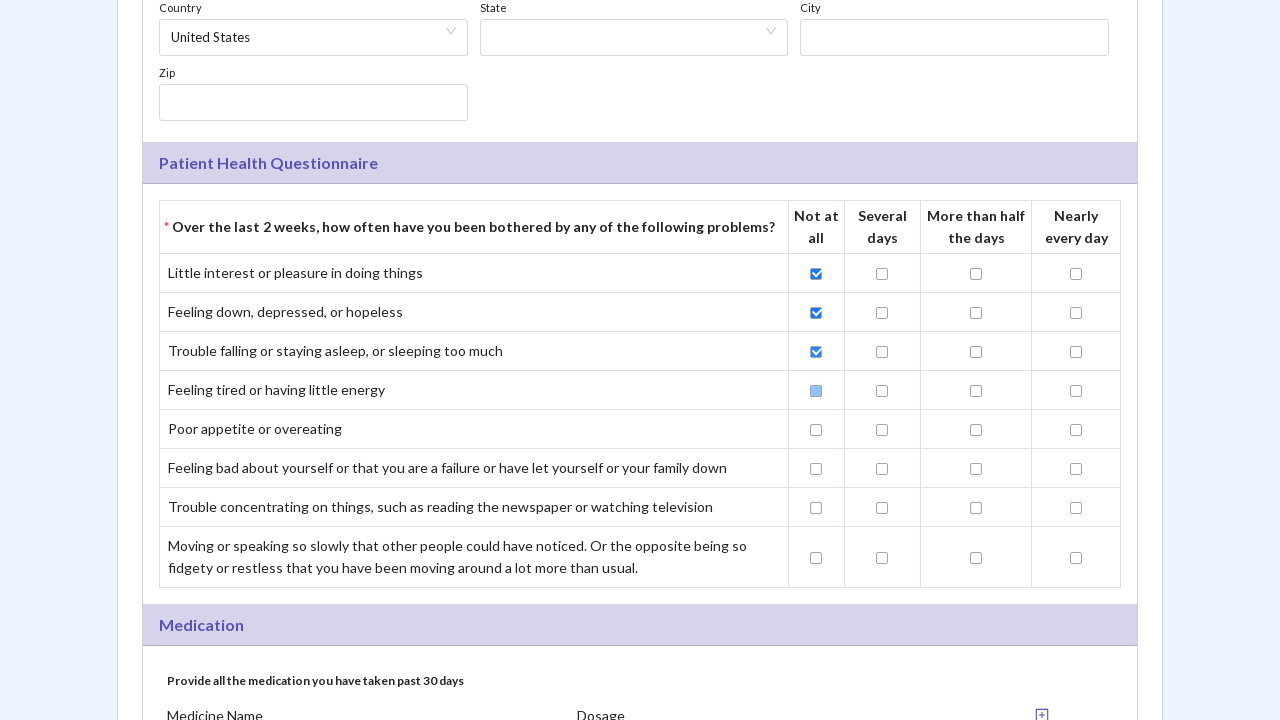

Waited 1000ms before scrolling for additional checkboxes
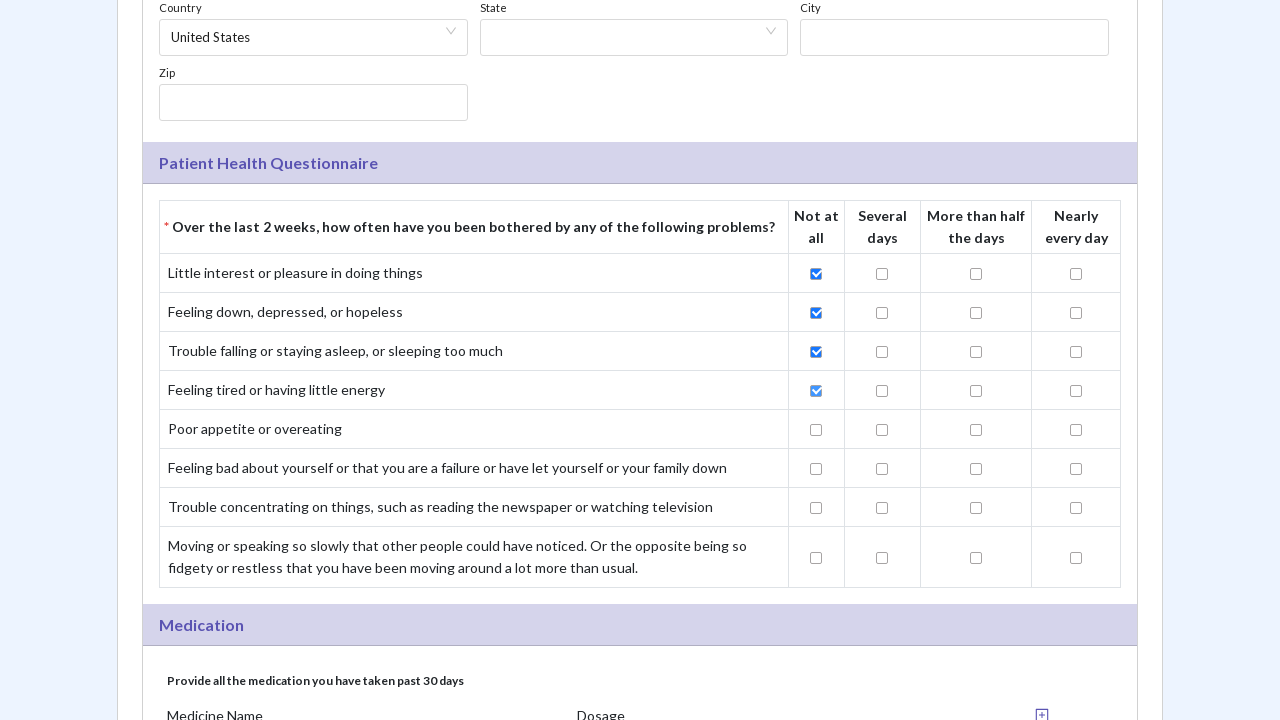

Scrolled down 500px to view additional medical history checkboxes
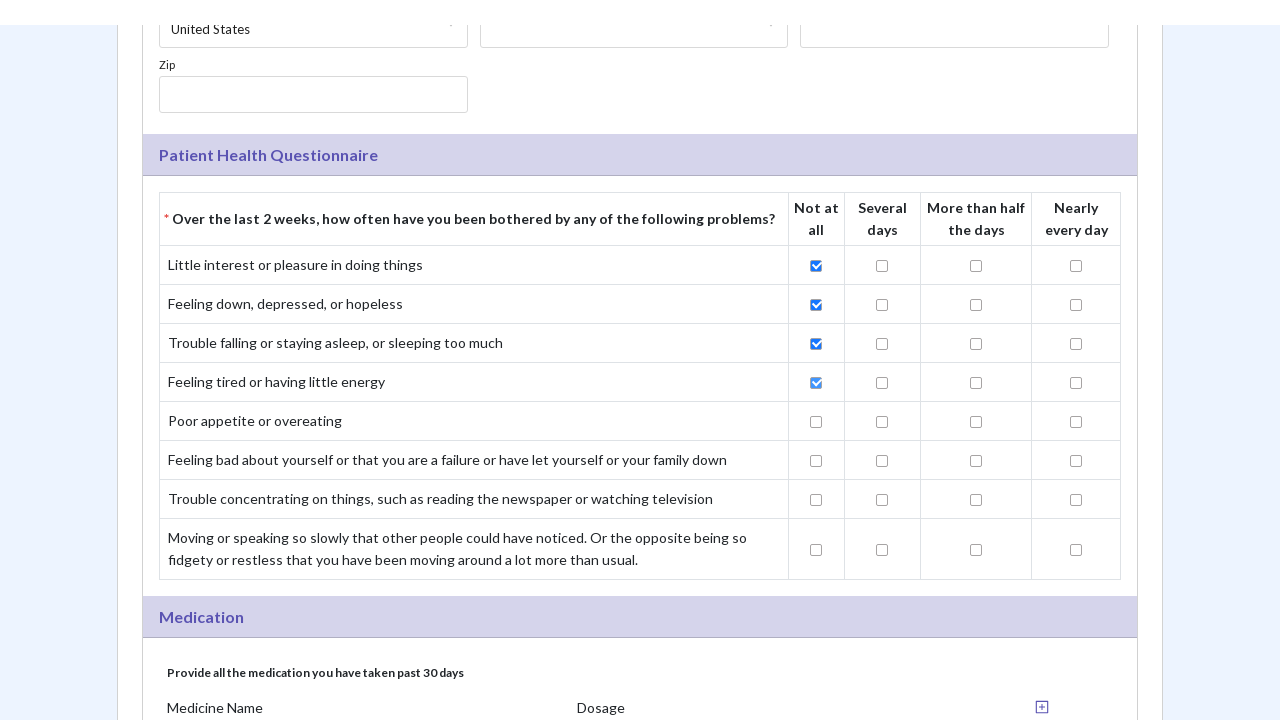

Waited 1000ms for page to settle after scrolling
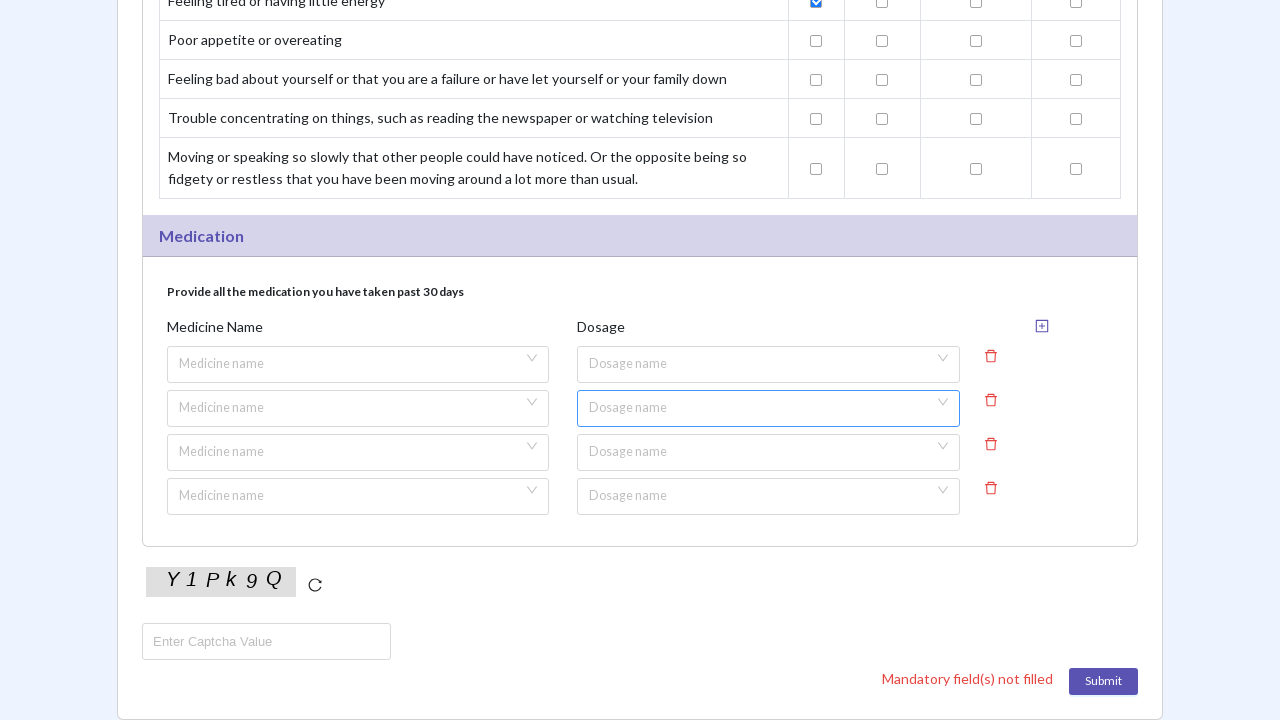

Checked medical history checkbox row 5 at (816, 40) on xpath=/html/body/div[1]/div/div/div/div[2]/form/div[1]/div[4]/table/tbody/tr[5]/
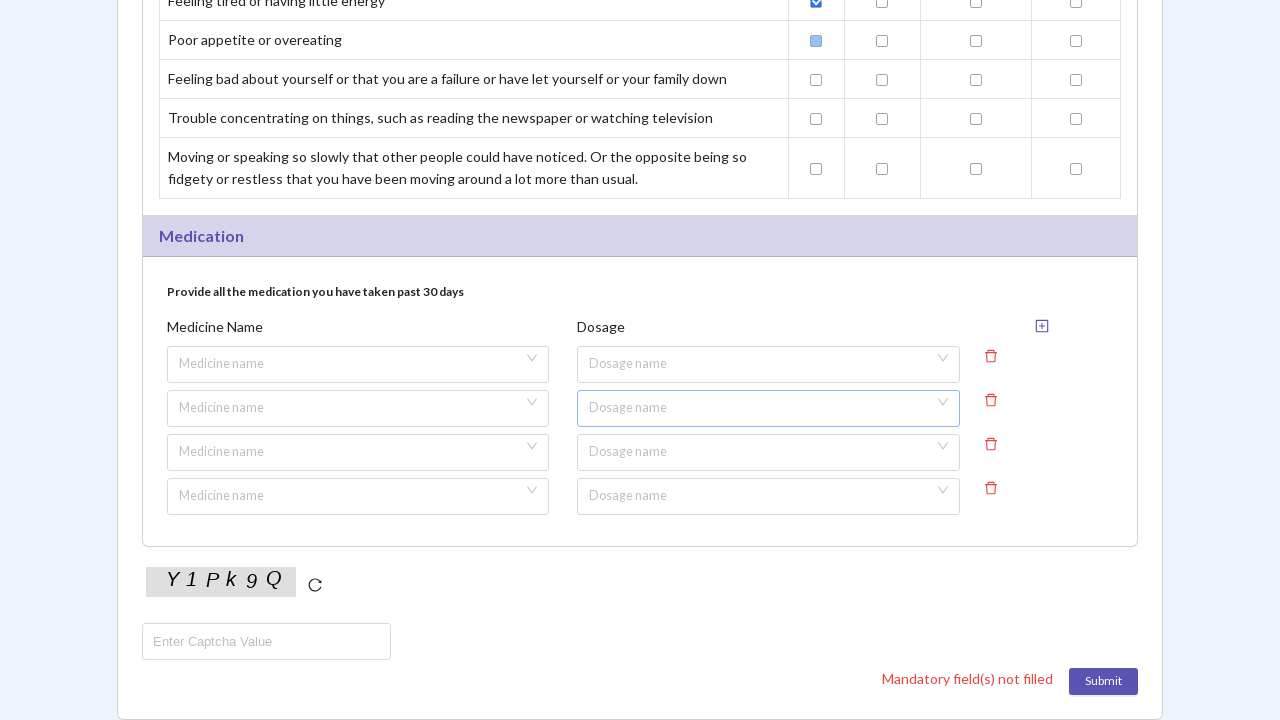

Checked medical history checkbox row 6 at (816, 79) on xpath=/html/body/div[1]/div/div/div/div[2]/form/div[1]/div[4]/table/tbody/tr[6]/
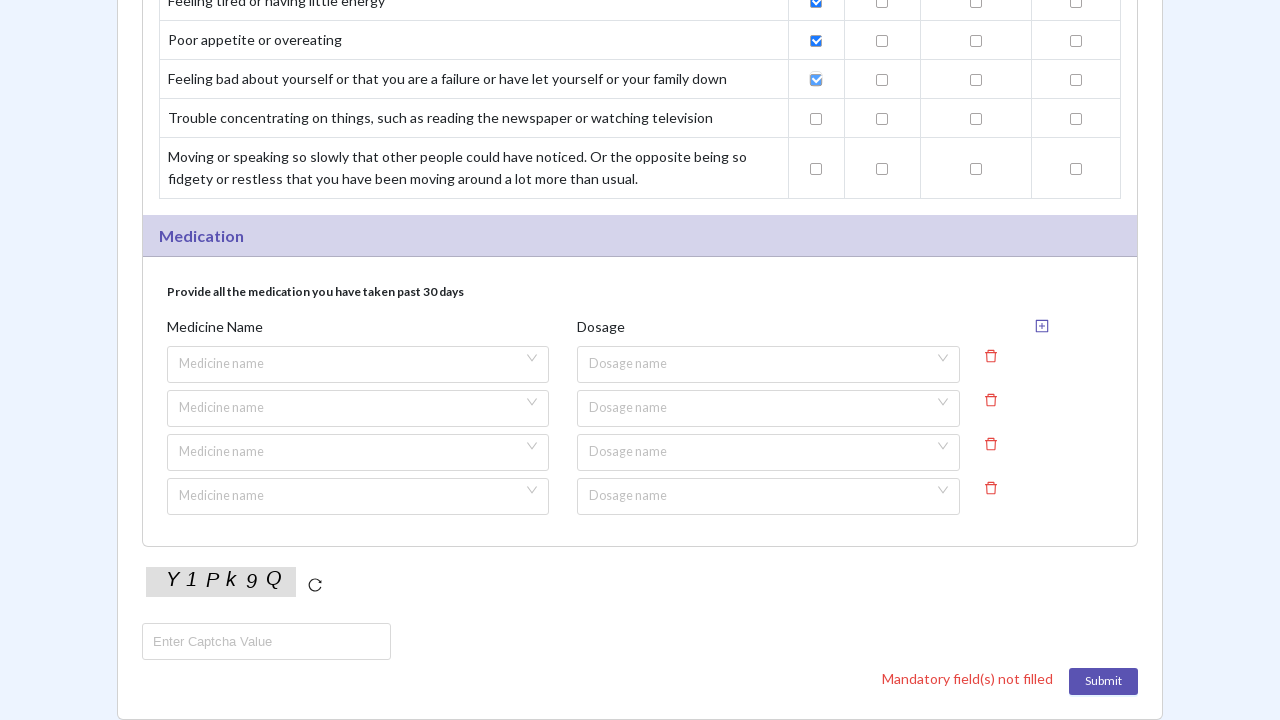

Checked medical history checkbox row 7 at (816, 118) on xpath=/html/body/div[1]/div/div/div/div[2]/form/div[1]/div[4]/table/tbody/tr[7]/
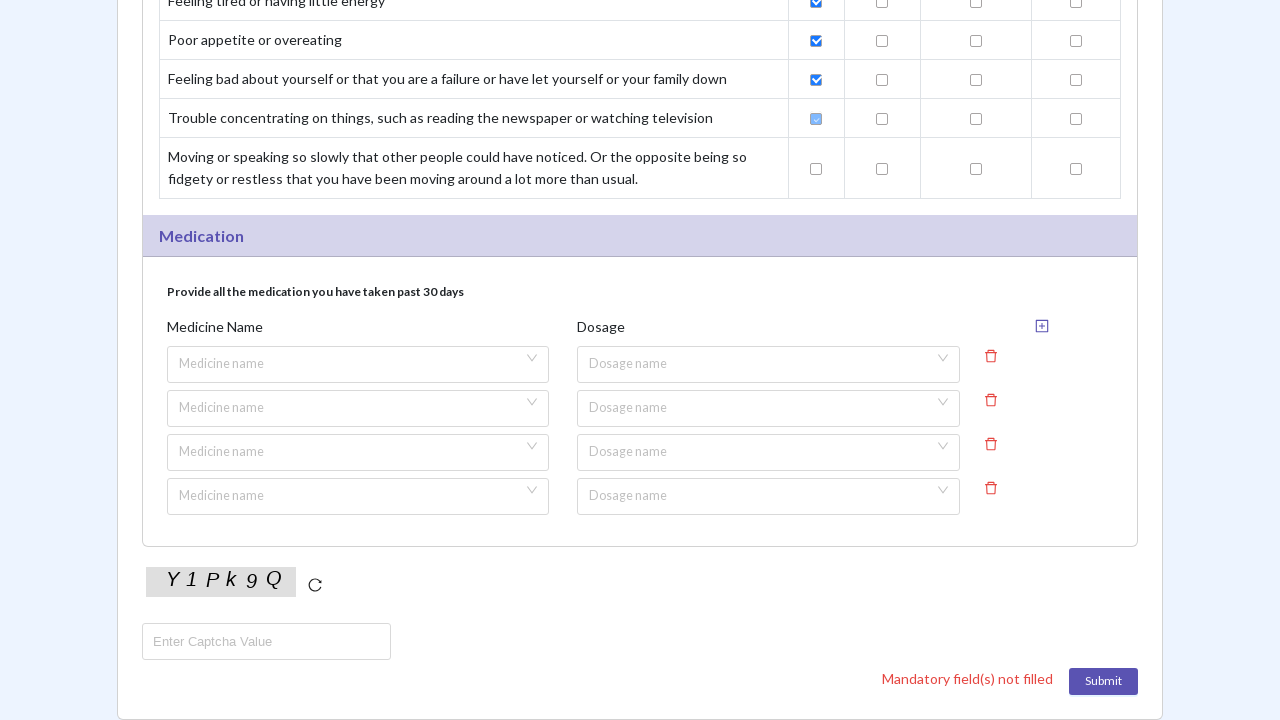

Checked medical history checkbox row 8 at (816, 168) on xpath=/html/body/div[1]/div/div/div/div[2]/form/div[1]/div[4]/table/tbody/tr[8]/
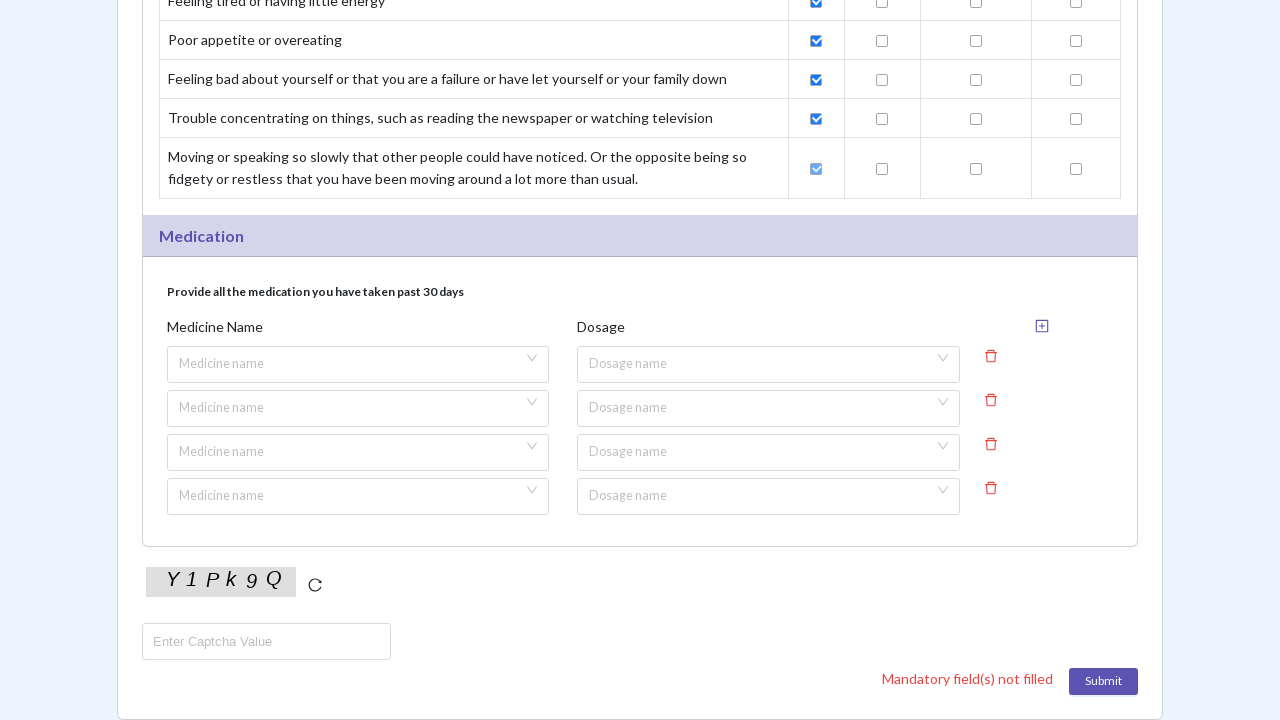

Clicked medication dropdown at (358, 362) on //*[@id="root"]/div/div/div/div[2]/form/div[1]/div[6]/div/div[2]/div[1]/div
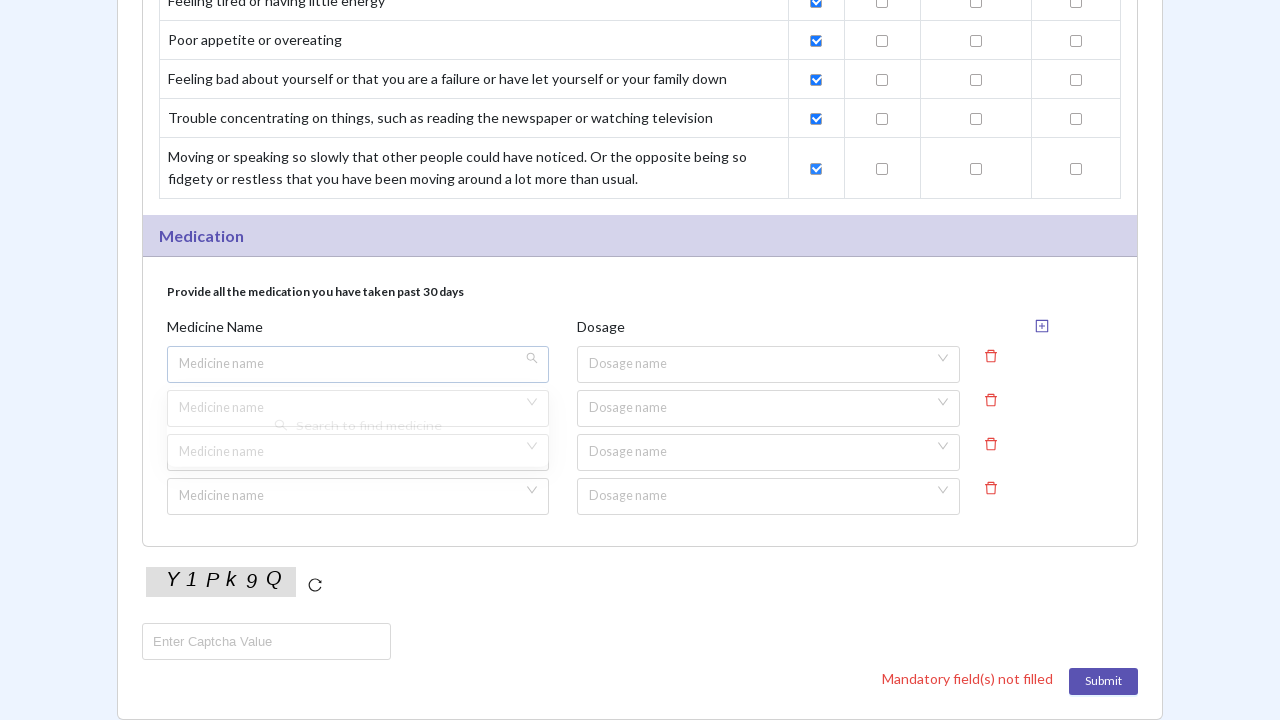

Filled medication search field with 'JANUMET (Oral Pill)' on (//input[@type='search'])[6]
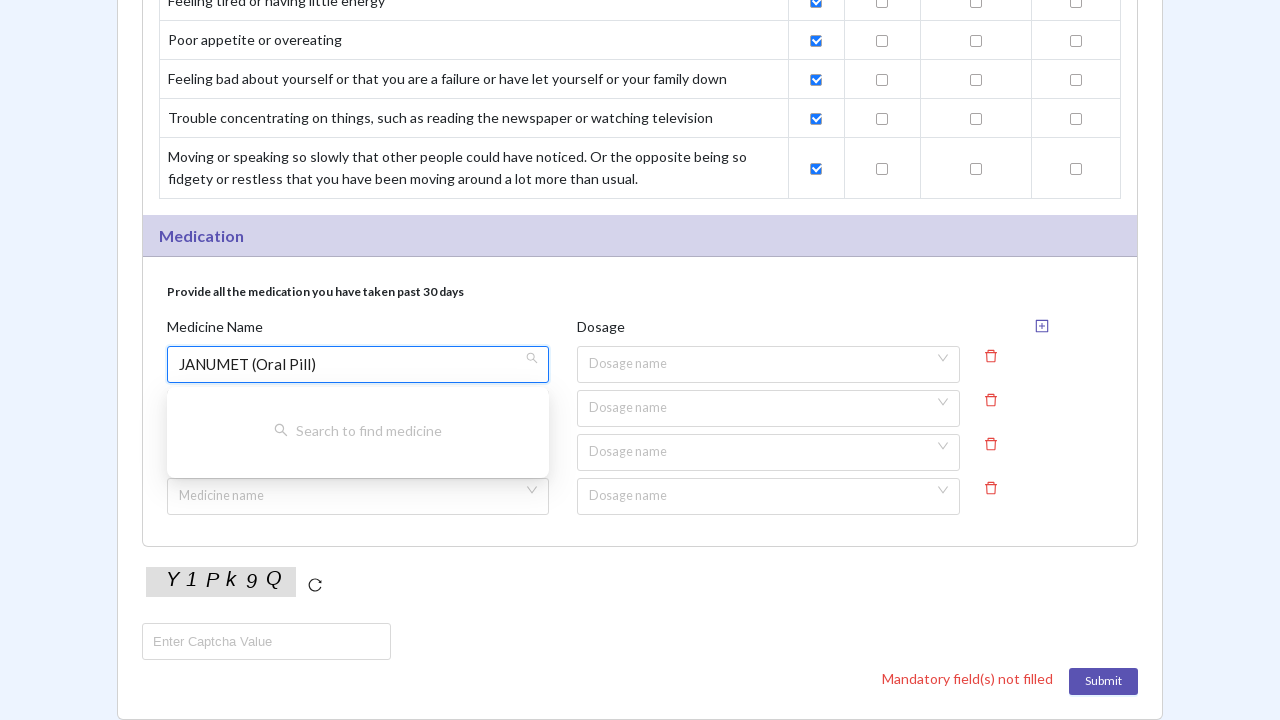

Waited 3000ms for medication options to load
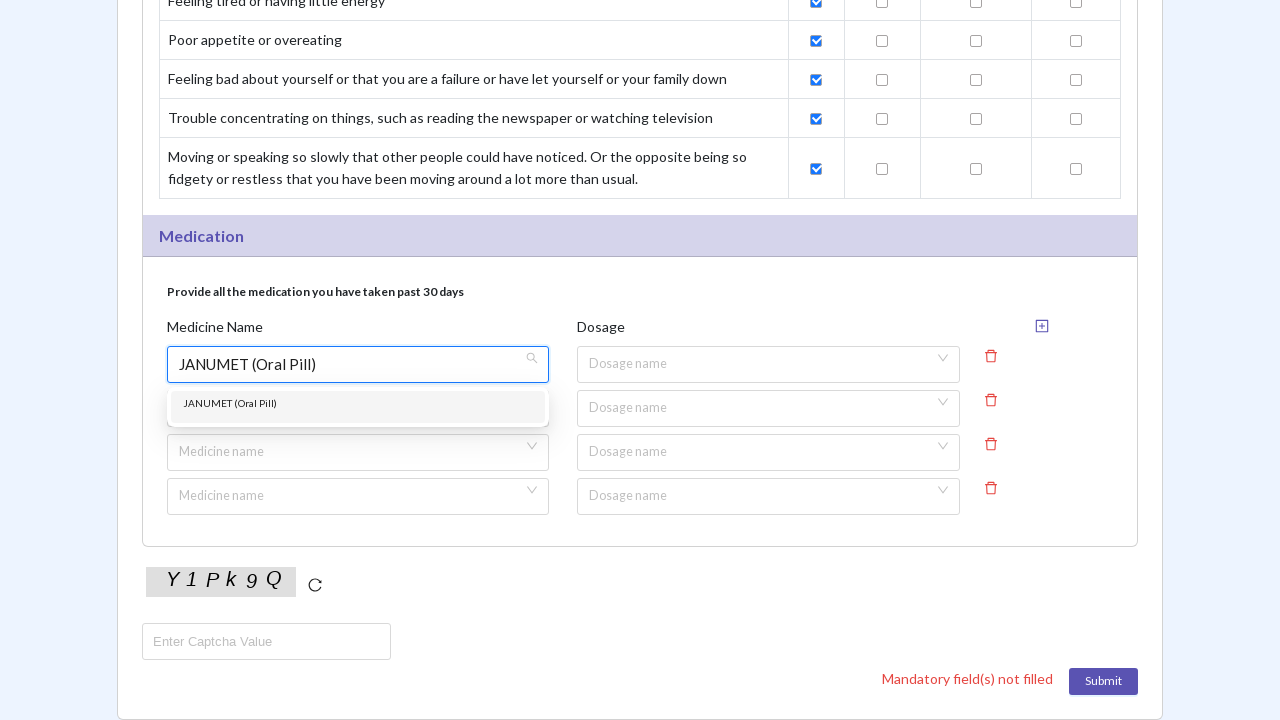

Pressed Enter to select JANUMET medication
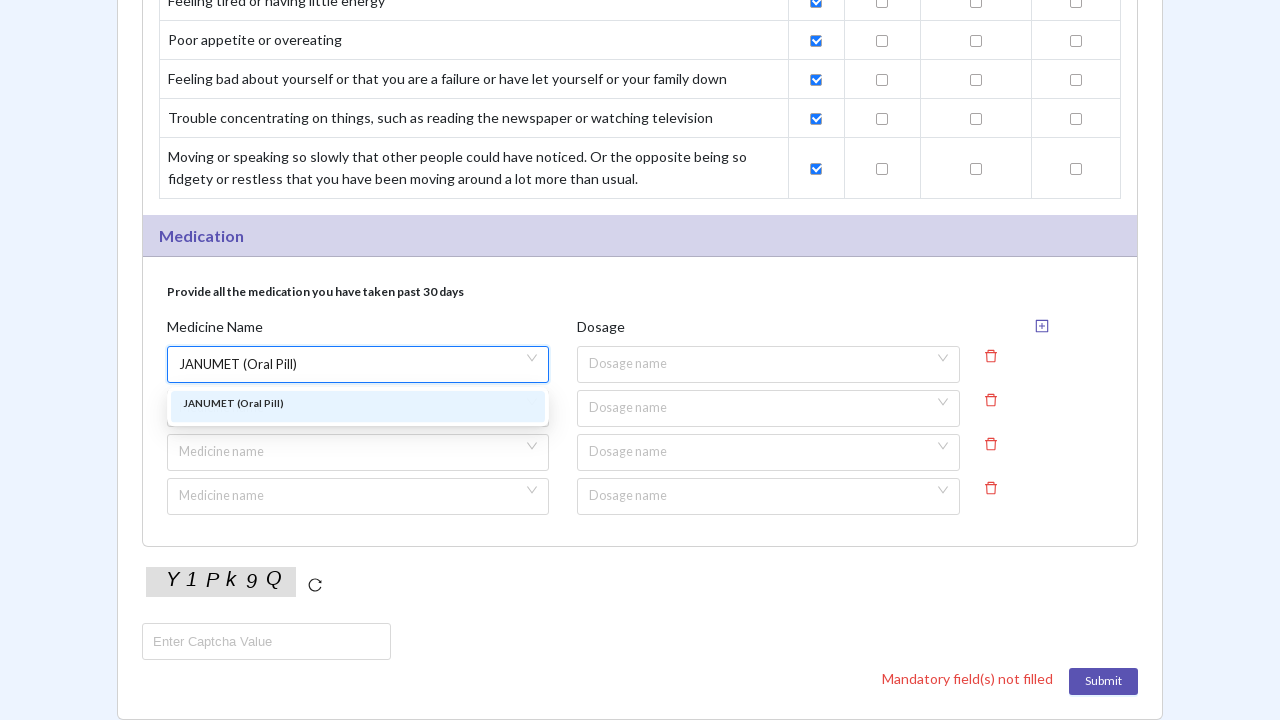

Waited 2000ms for medication selection to confirm
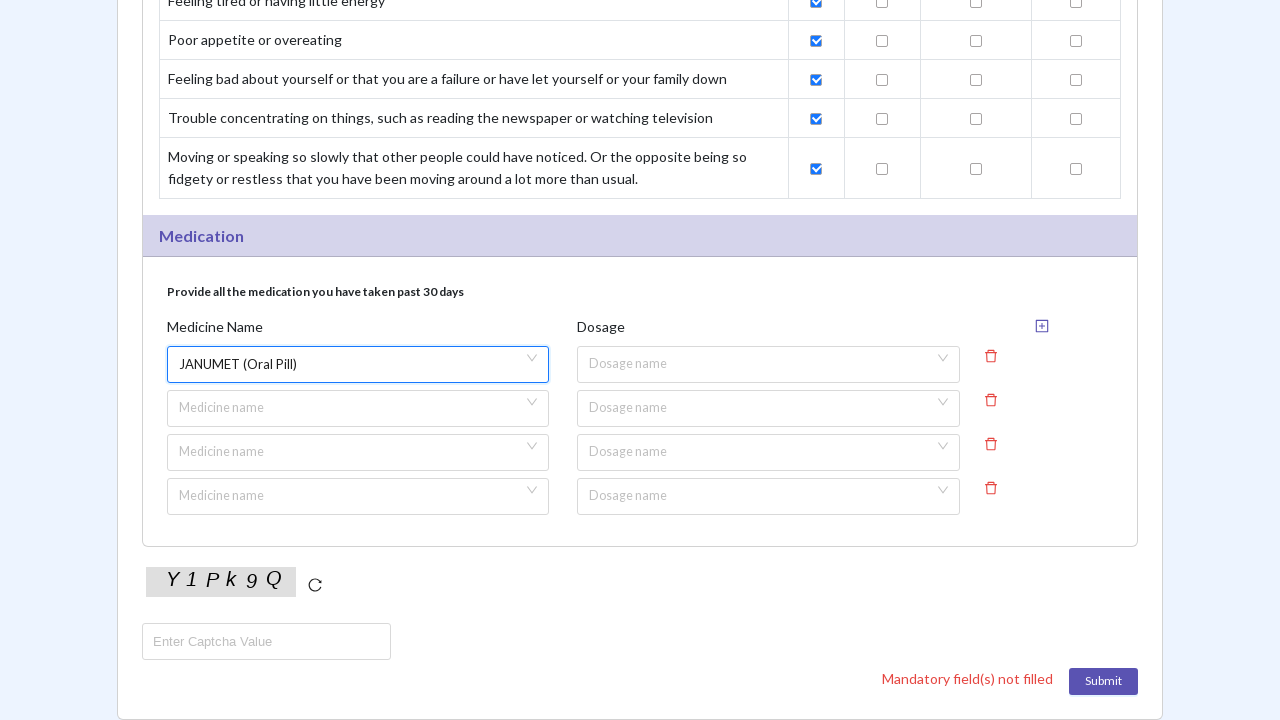

Clicked second medication field at (768, 362) on xpath=//body[1]/div[1]/div[1]/div[1]/div[1]/div[2]/form[1]/div[1]/div[6]/div[1]/
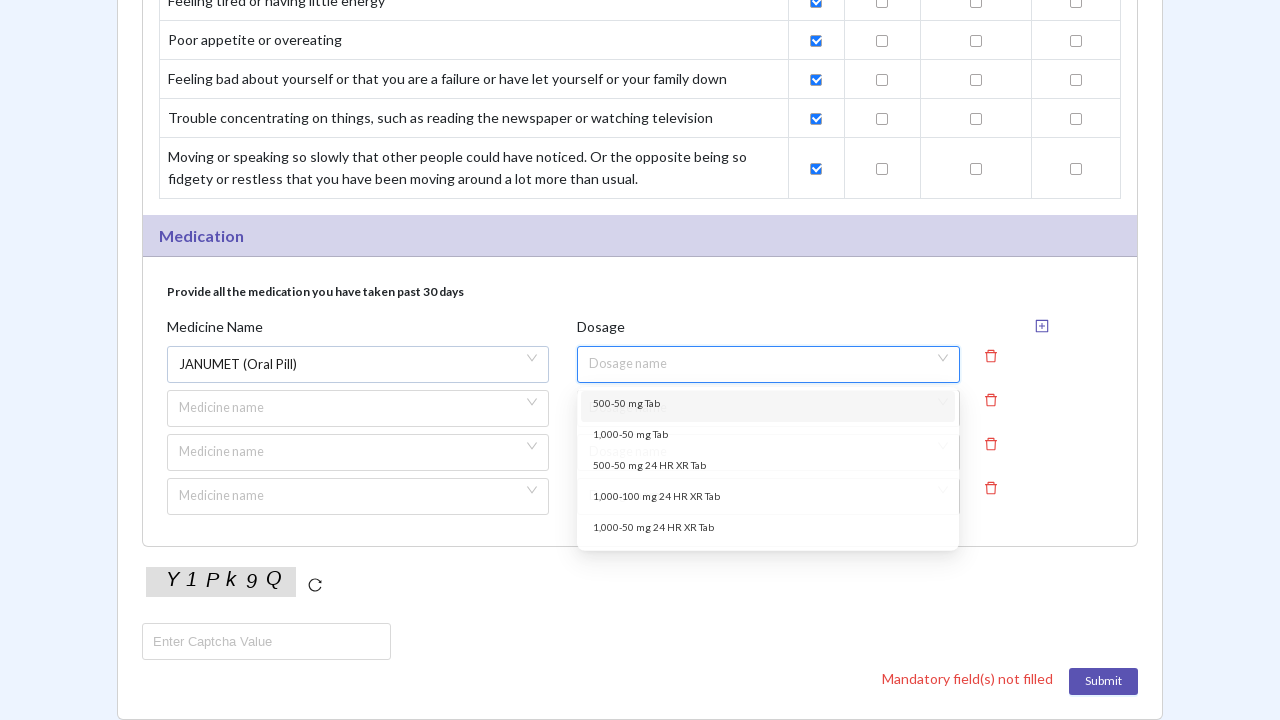

Pressed Enter in second medication field
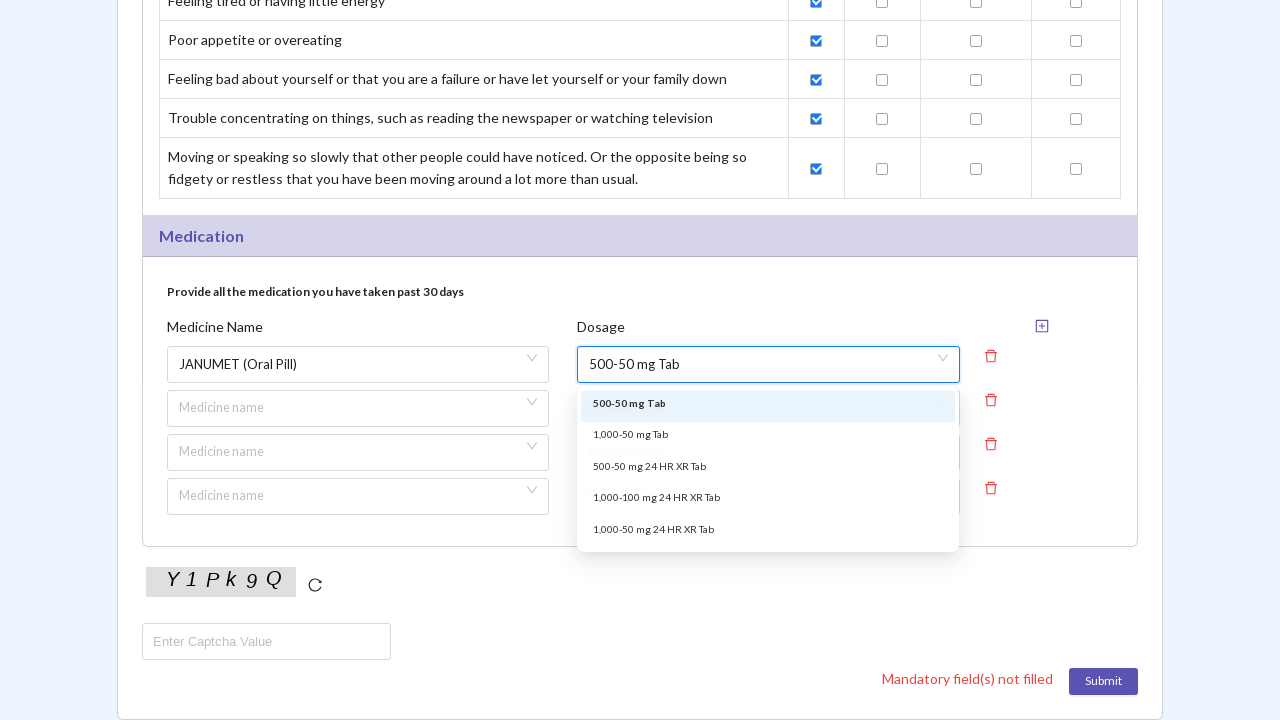

Waited 2000ms for second medication field to process
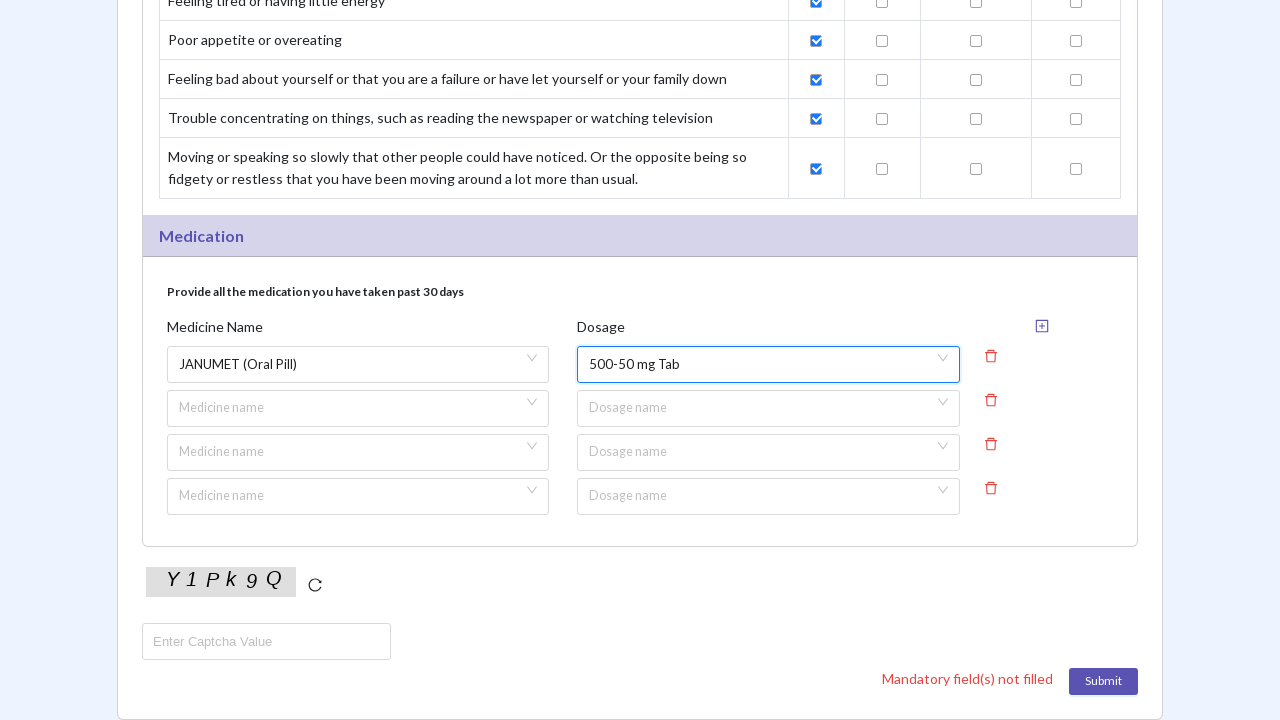

Scrolled down 500px for final page view
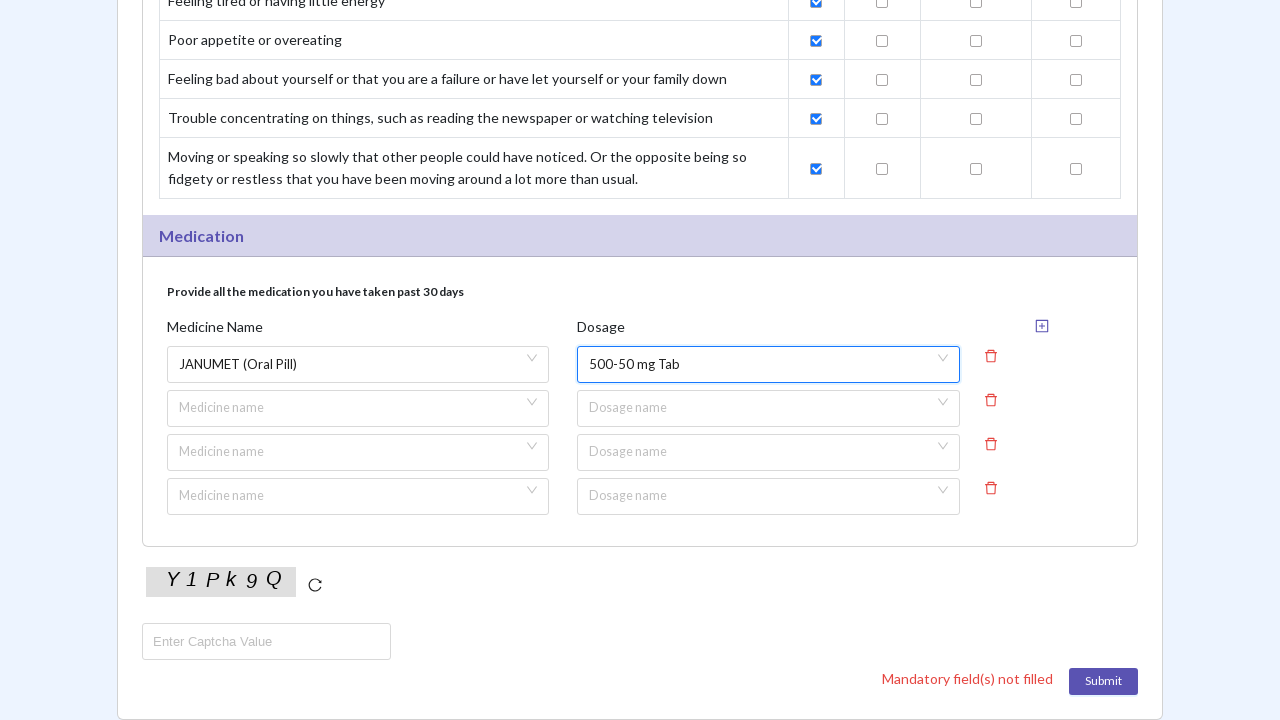

Waited 3000ms for final page settlement
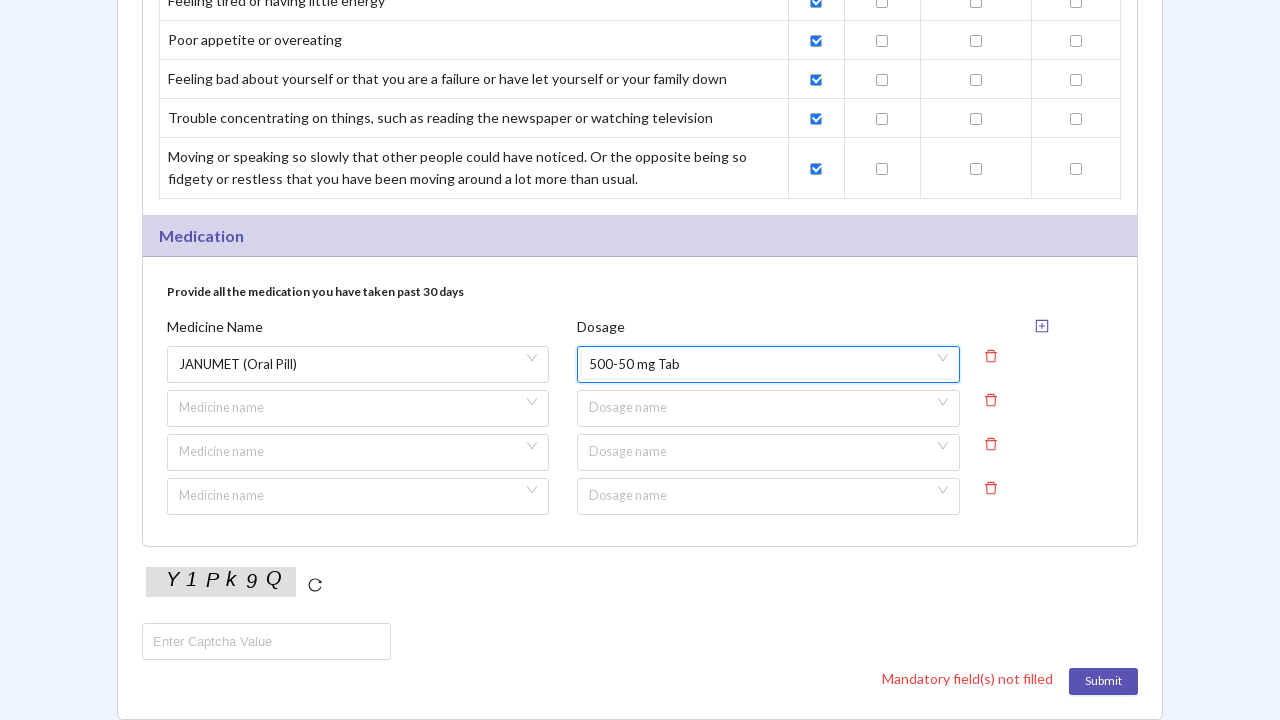

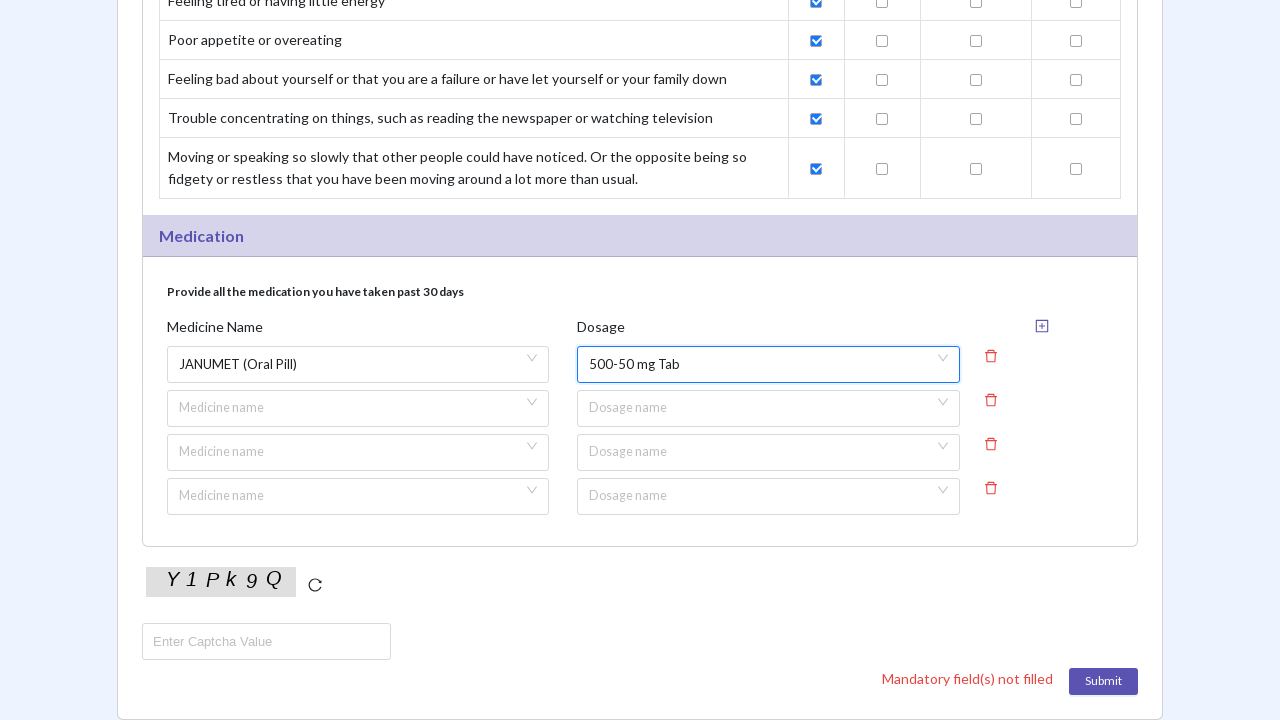